Tests navigation to NISSL and HE 2D viewer pages by clicking multiple data links and verifying new tabs open correctly.

Starting URL: https://brainportal.humanbrain.in/

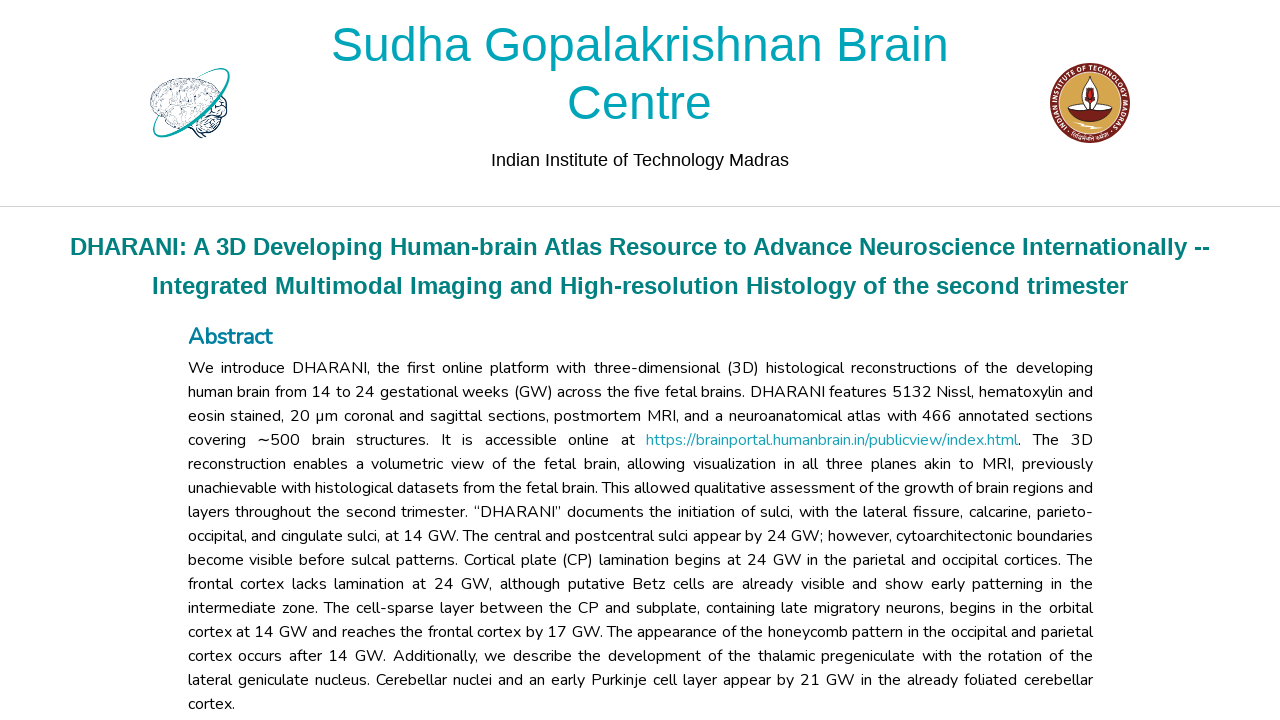

Clicked link with href '/code/2dviewer/annotation/public?type=hd&data=0&seriesType=NISSL' to open new tab at (522, 360) on a[href='/code/2dviewer/annotation/public?type=hd&data=0&seriesType=NISSL']
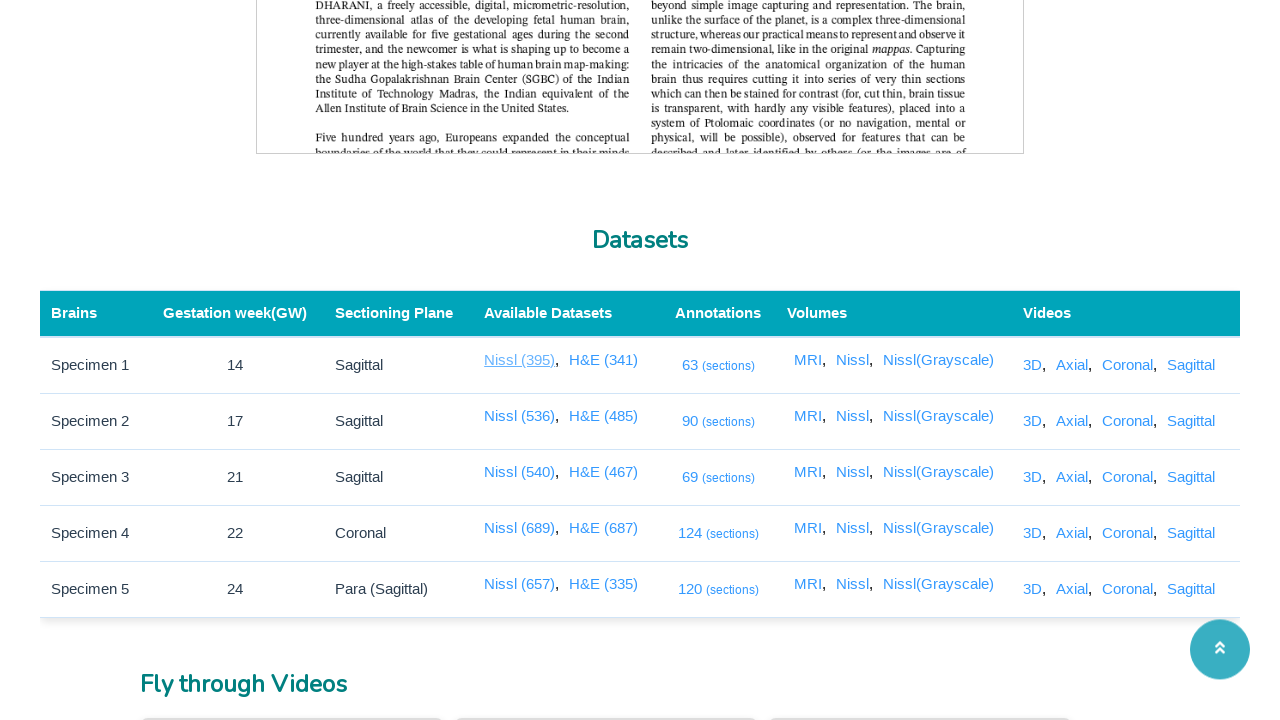

New tab/page object obtained
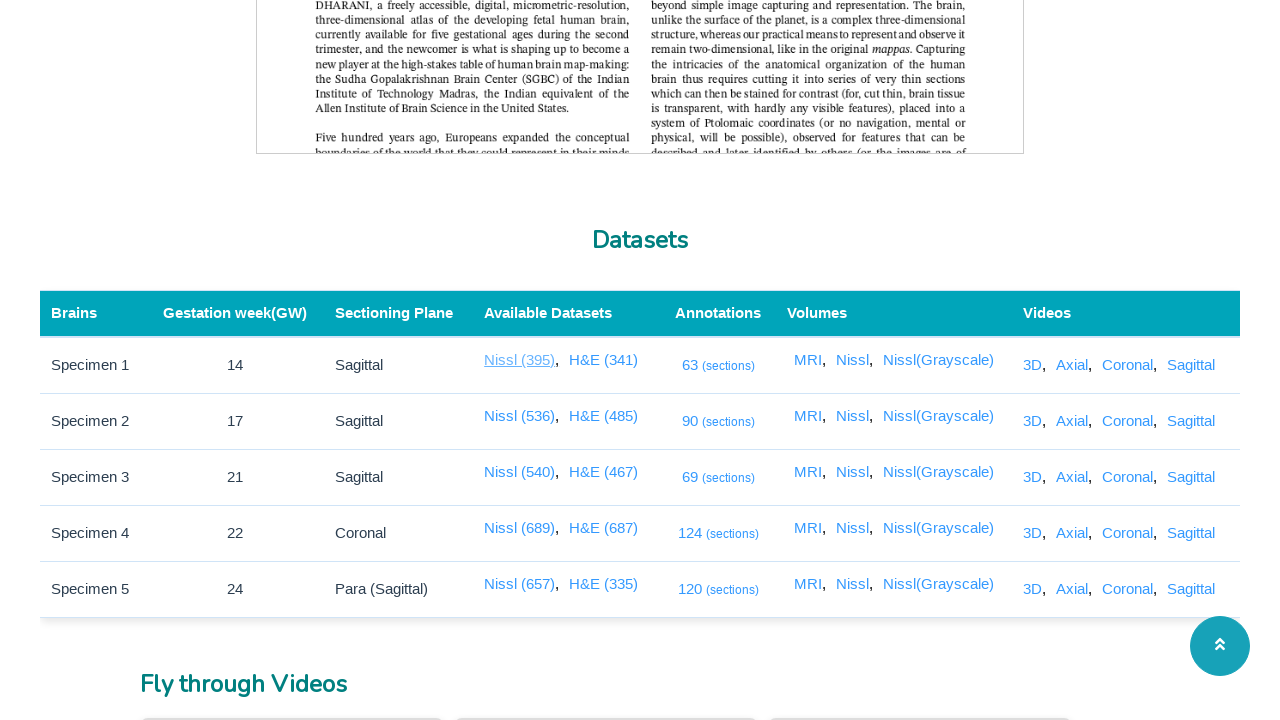

New page loaded and DOM content fully parsed
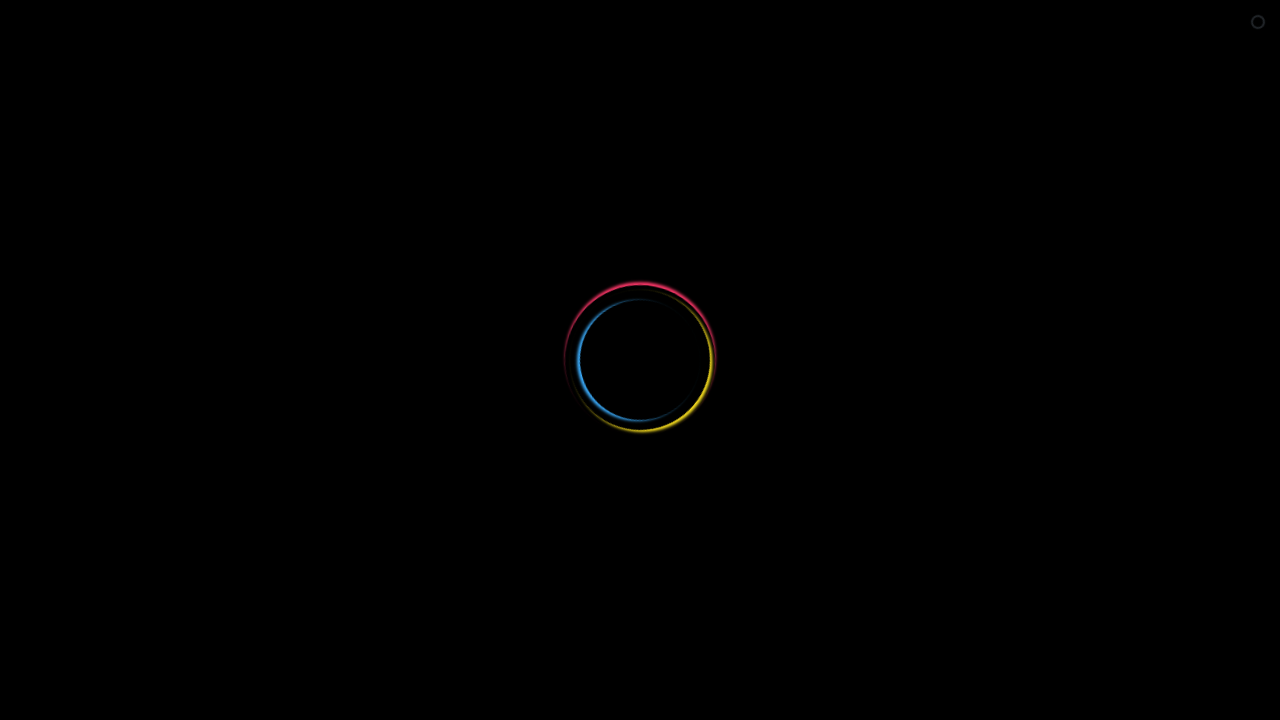

Closed the new tab/page
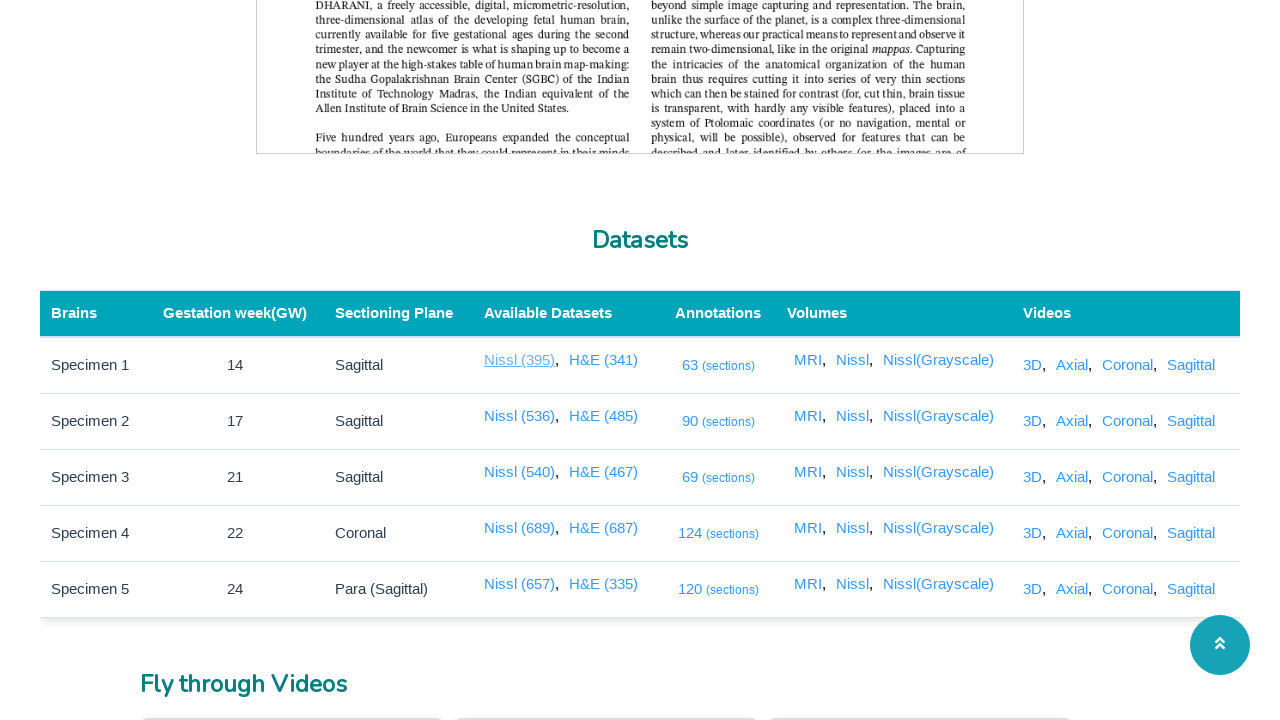

Clicked link with href '/code/2dviewer/annotation/public?type=hd&data=1&seriesType=NISSL' to open new tab at (522, 416) on a[href='/code/2dviewer/annotation/public?type=hd&data=1&seriesType=NISSL']
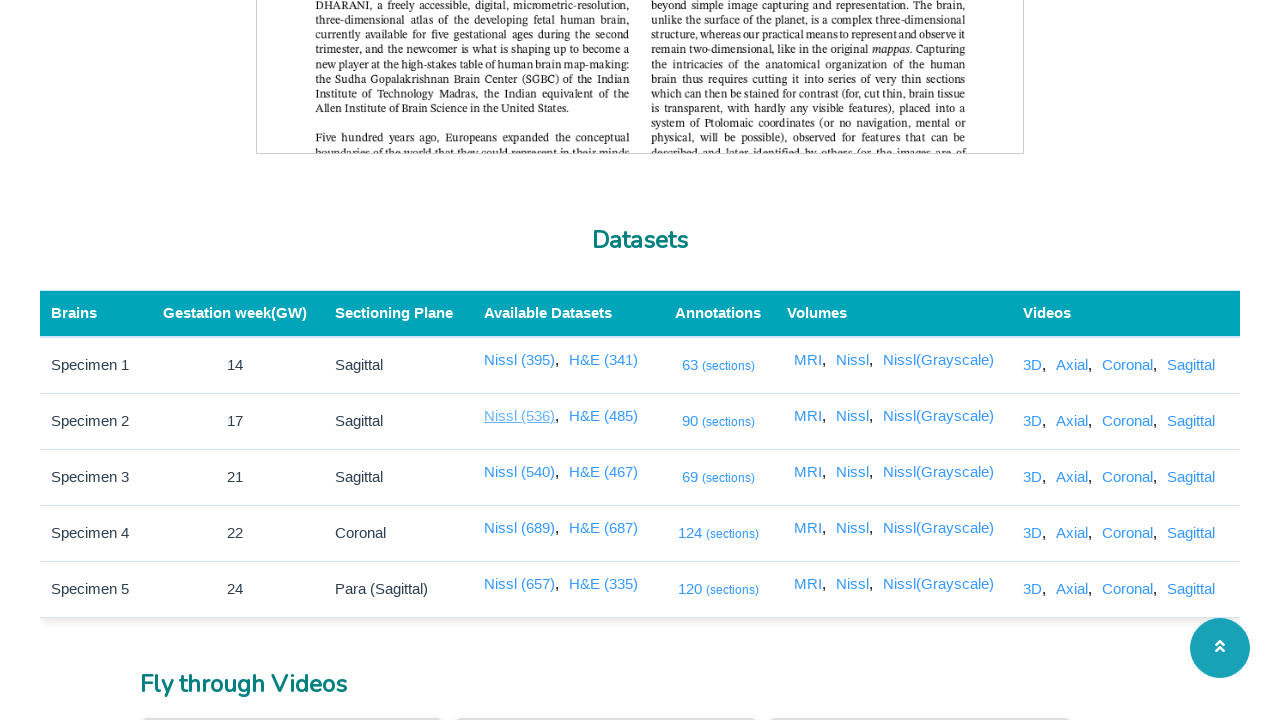

New tab/page object obtained
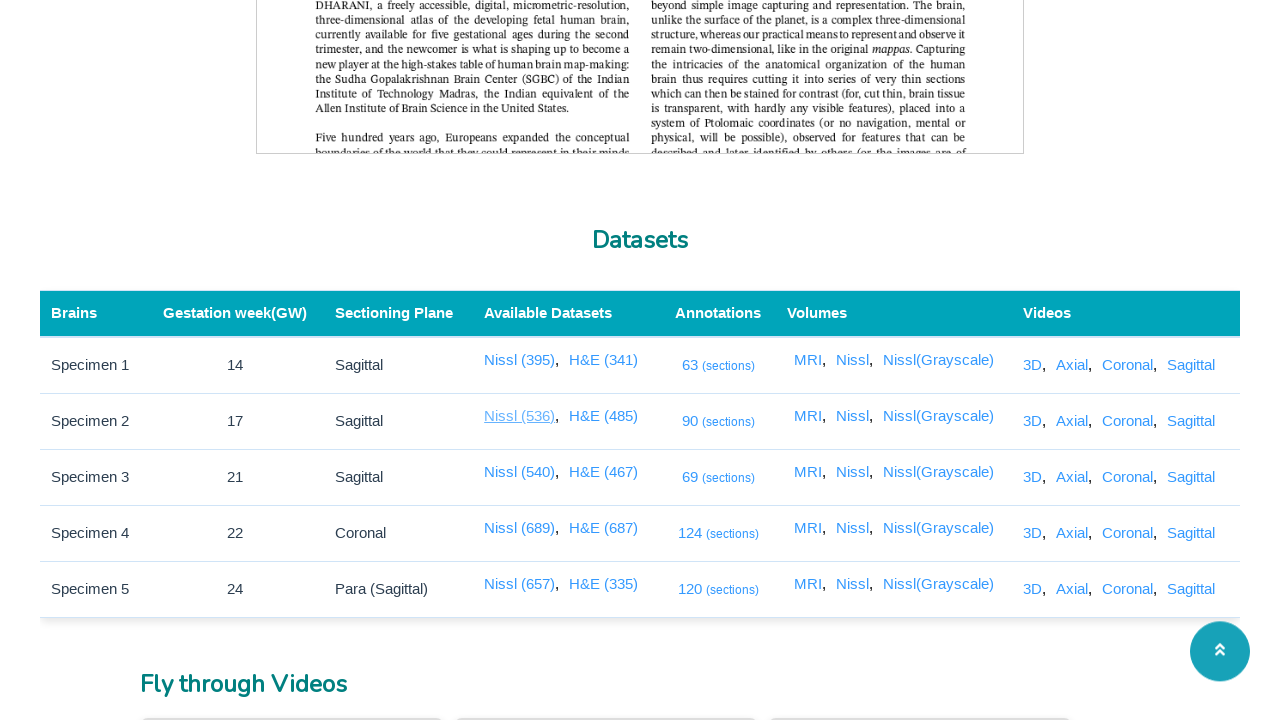

New page loaded and DOM content fully parsed
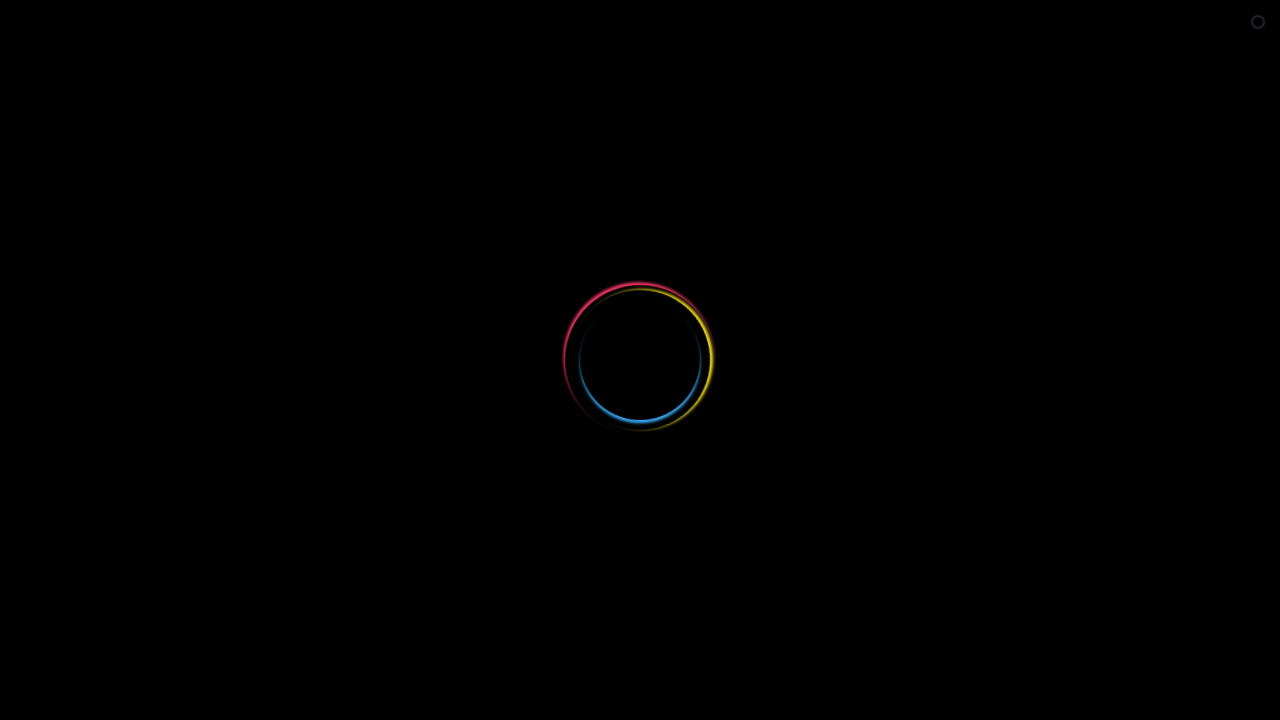

Closed the new tab/page
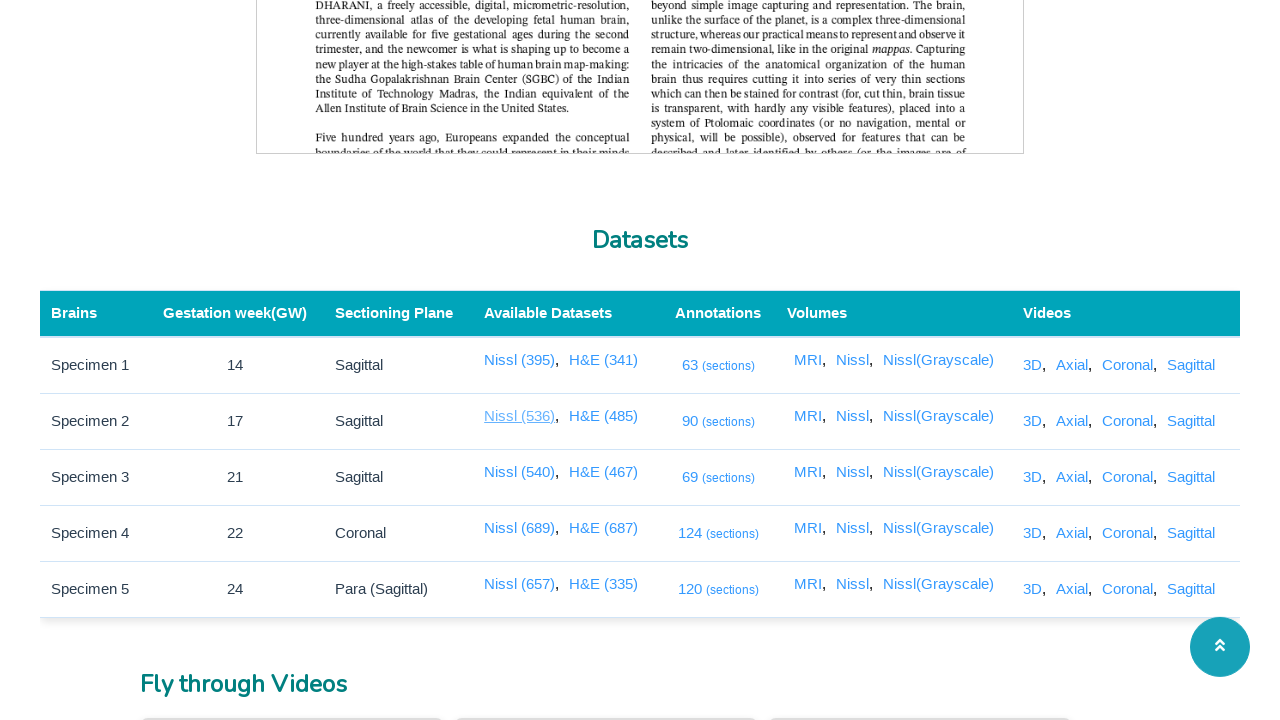

Clicked link with href '/code/2dviewer/annotation/public?type=hd&data=2&seriesType=NISSL' to open new tab at (522, 472) on a[href='/code/2dviewer/annotation/public?type=hd&data=2&seriesType=NISSL']
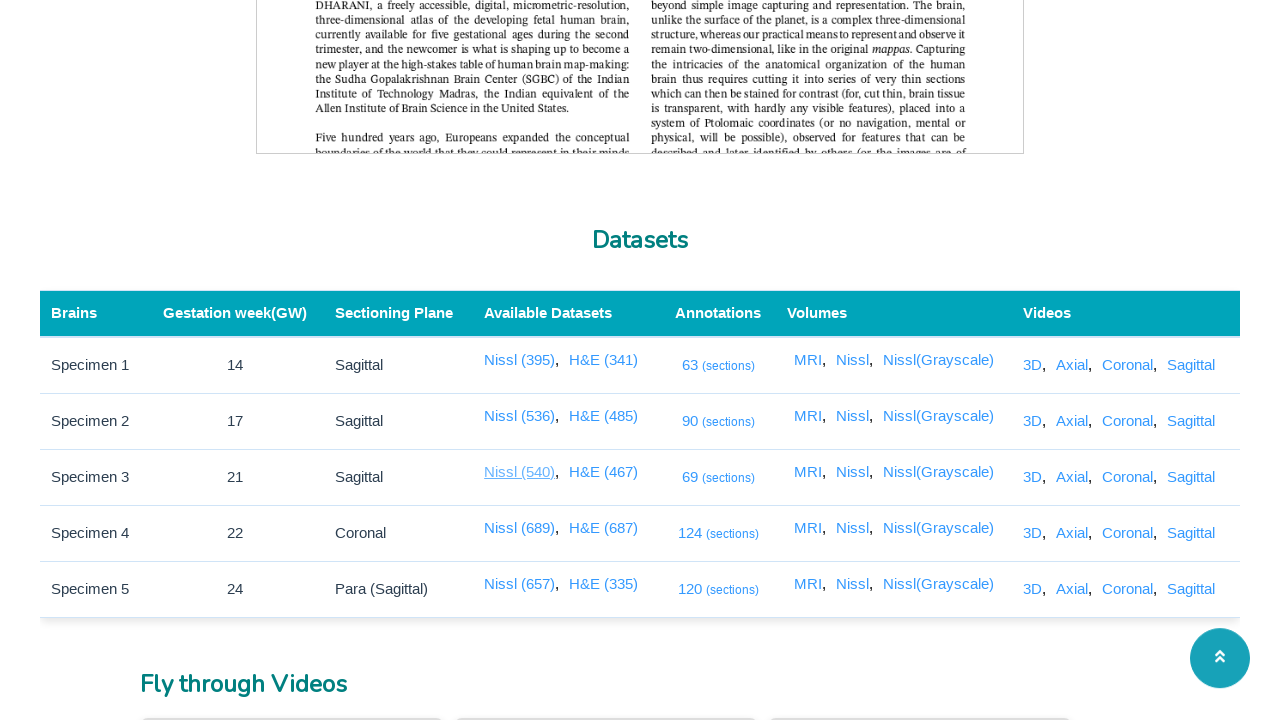

New tab/page object obtained
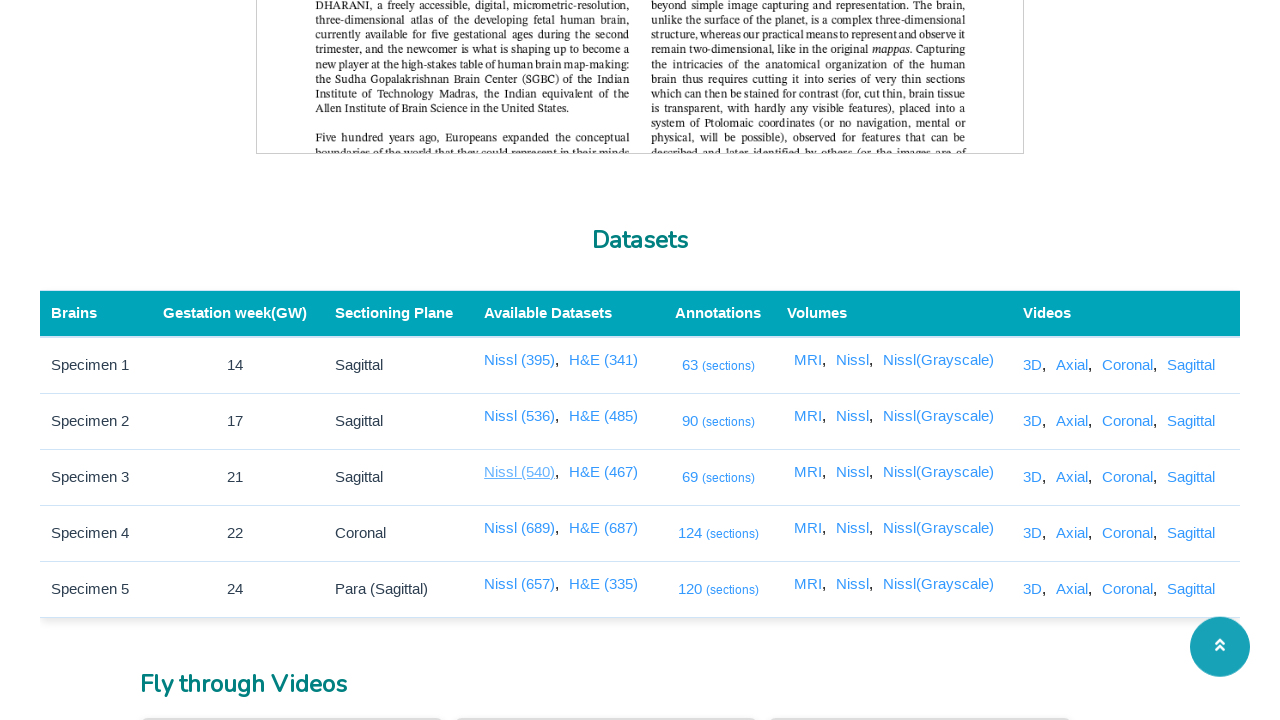

New page loaded and DOM content fully parsed
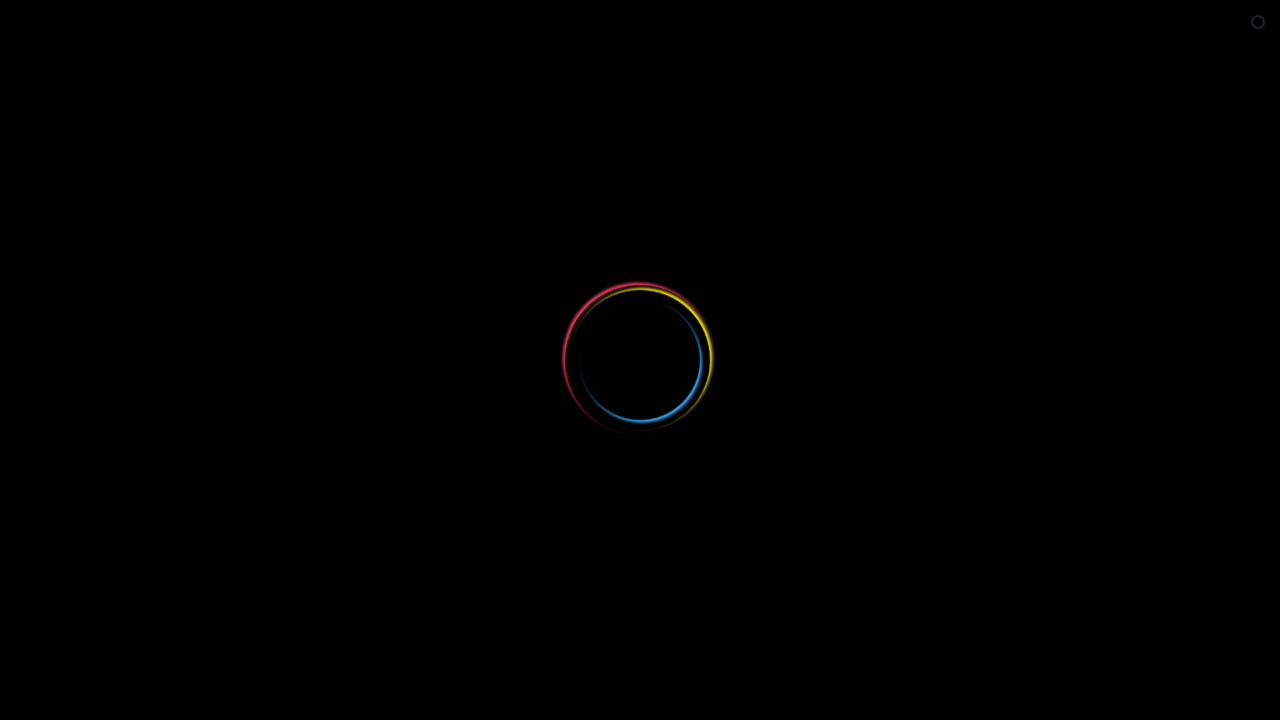

Closed the new tab/page
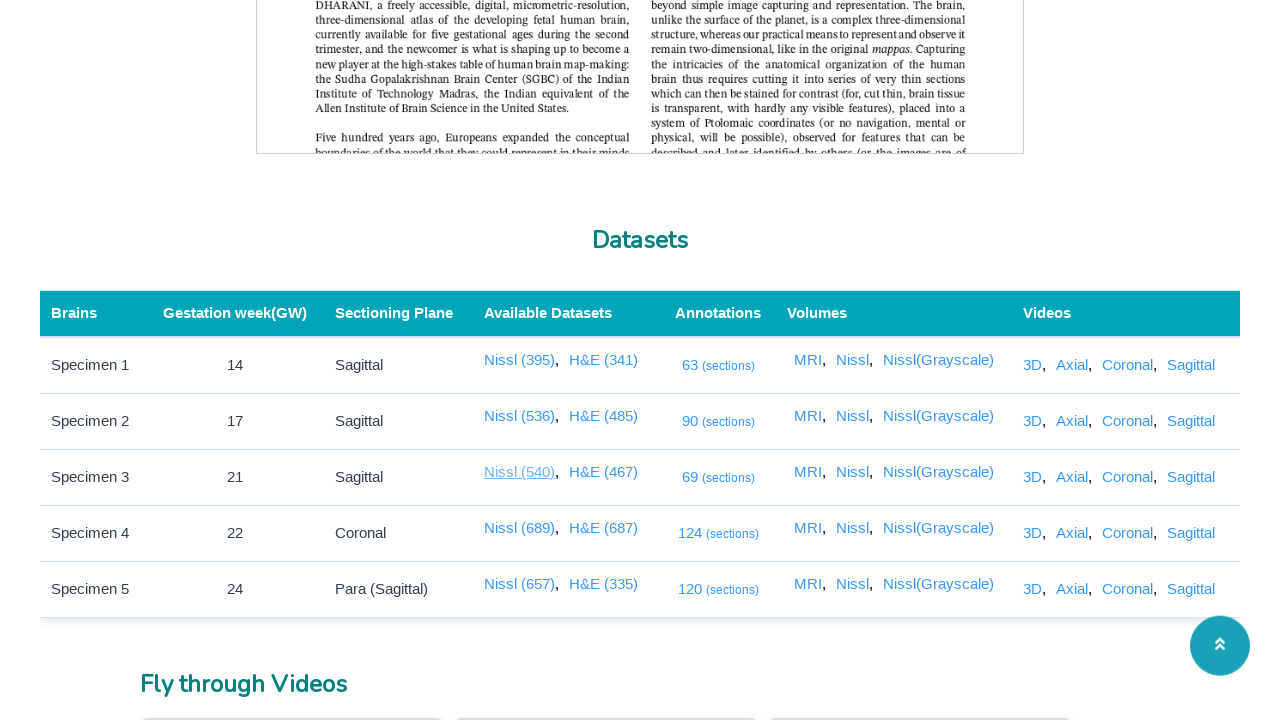

Clicked link with href '/code/2dviewer/annotation/public?type=hd&data=3&seriesType=NISSL' to open new tab at (522, 528) on a[href='/code/2dviewer/annotation/public?type=hd&data=3&seriesType=NISSL']
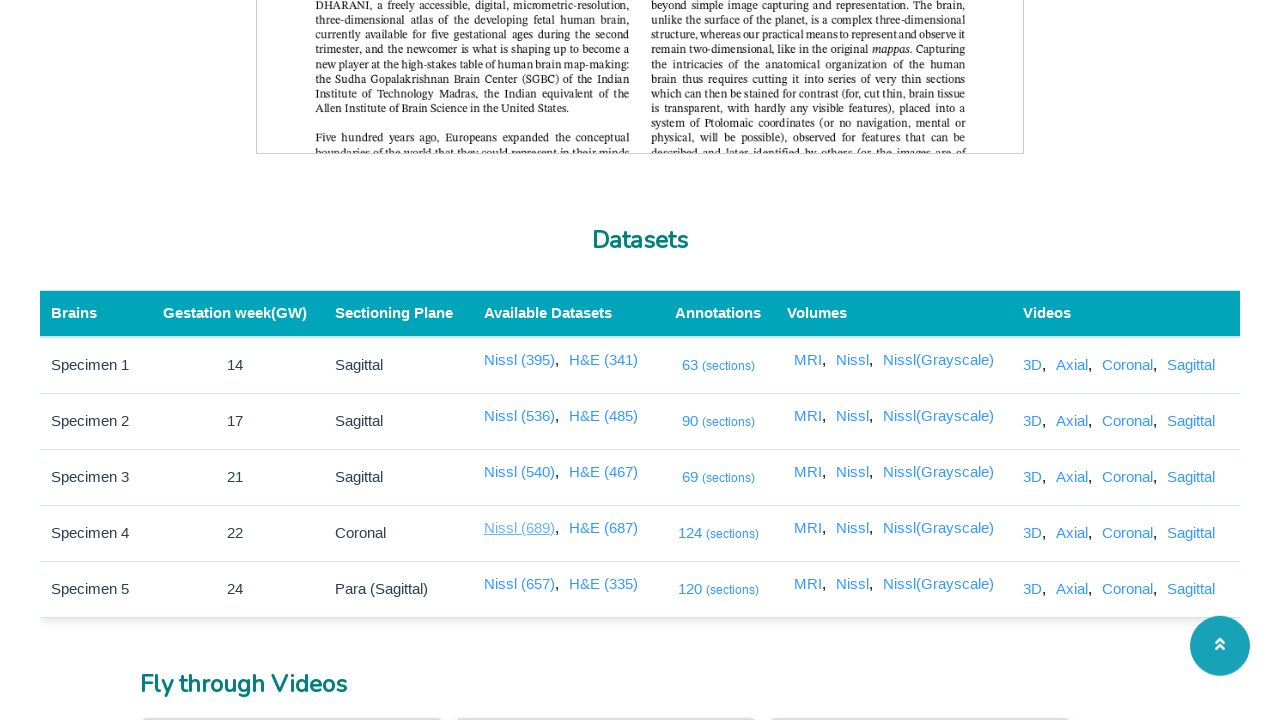

New tab/page object obtained
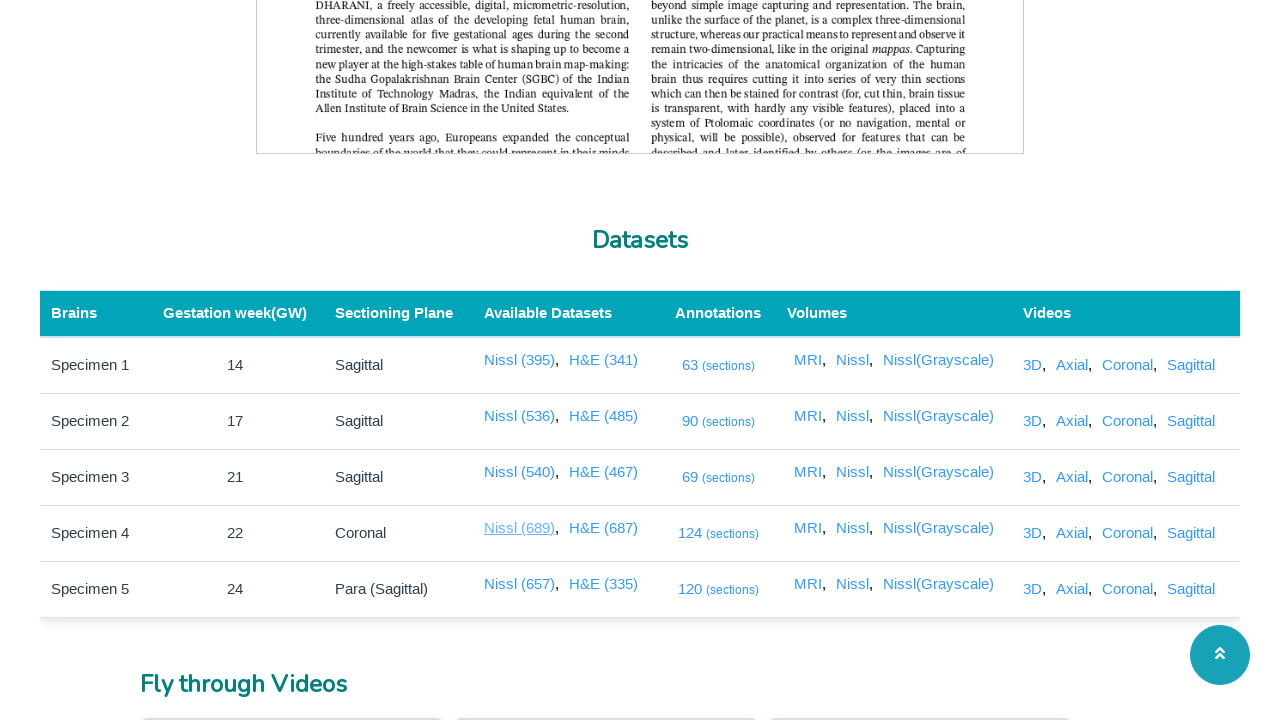

New page loaded and DOM content fully parsed
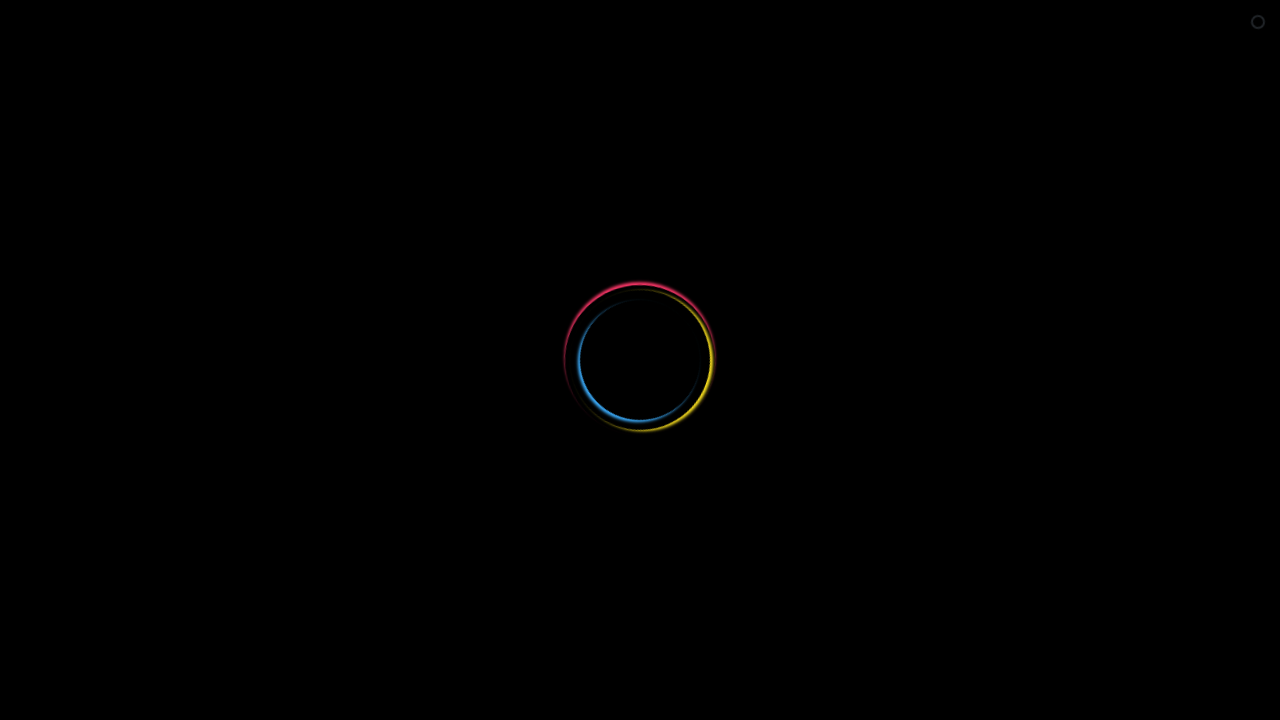

Closed the new tab/page
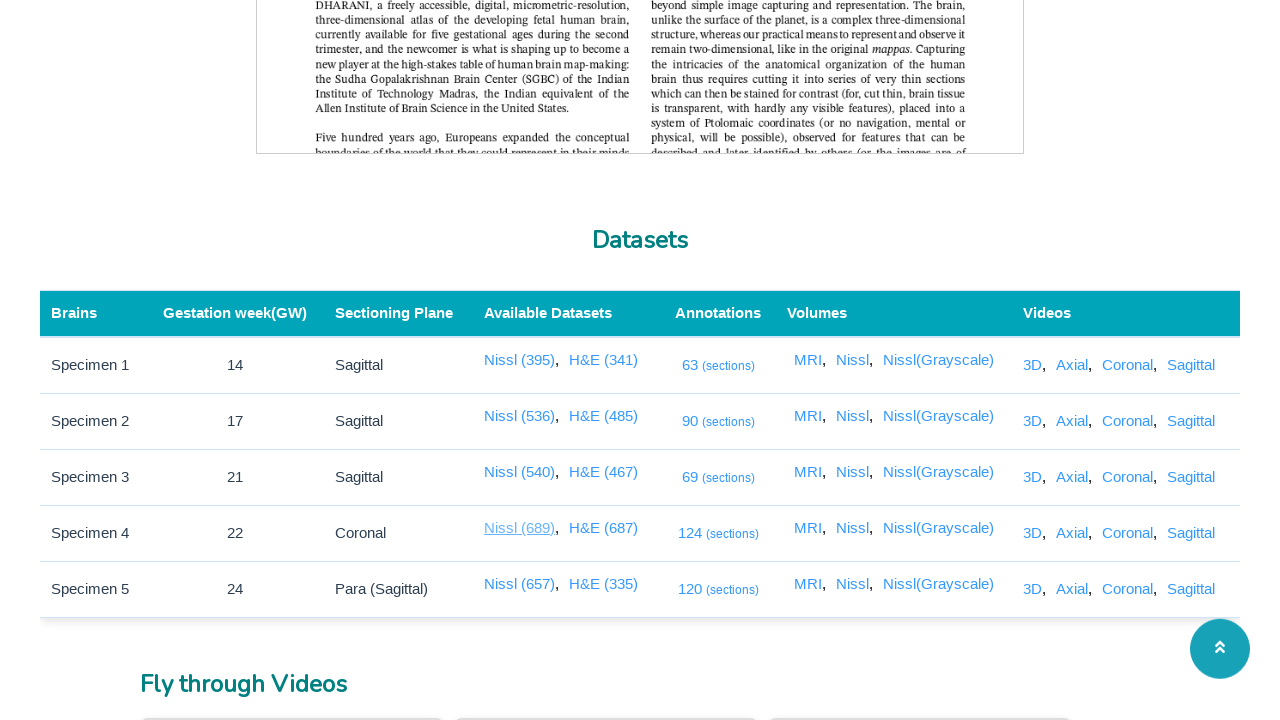

Clicked link with href '/code/2dviewer/annotation/public?type=hd&data=4&seriesType=NISSL' to open new tab at (522, 584) on a[href='/code/2dviewer/annotation/public?type=hd&data=4&seriesType=NISSL']
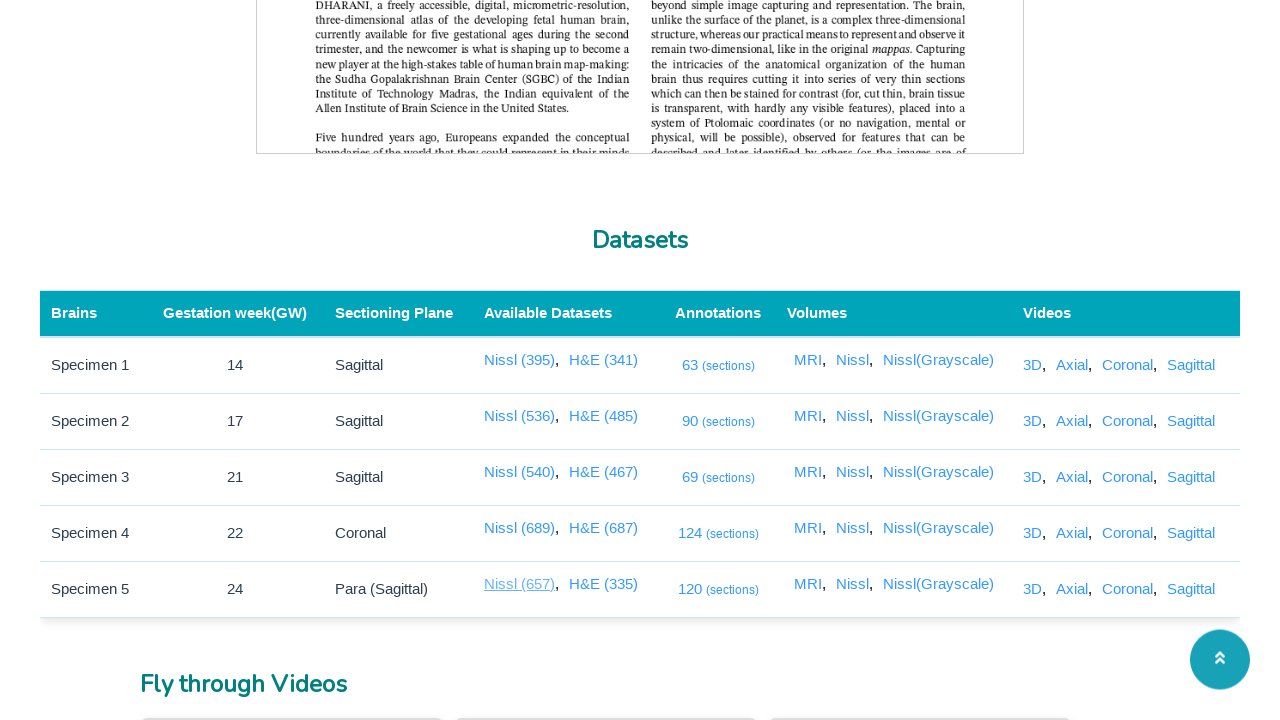

New tab/page object obtained
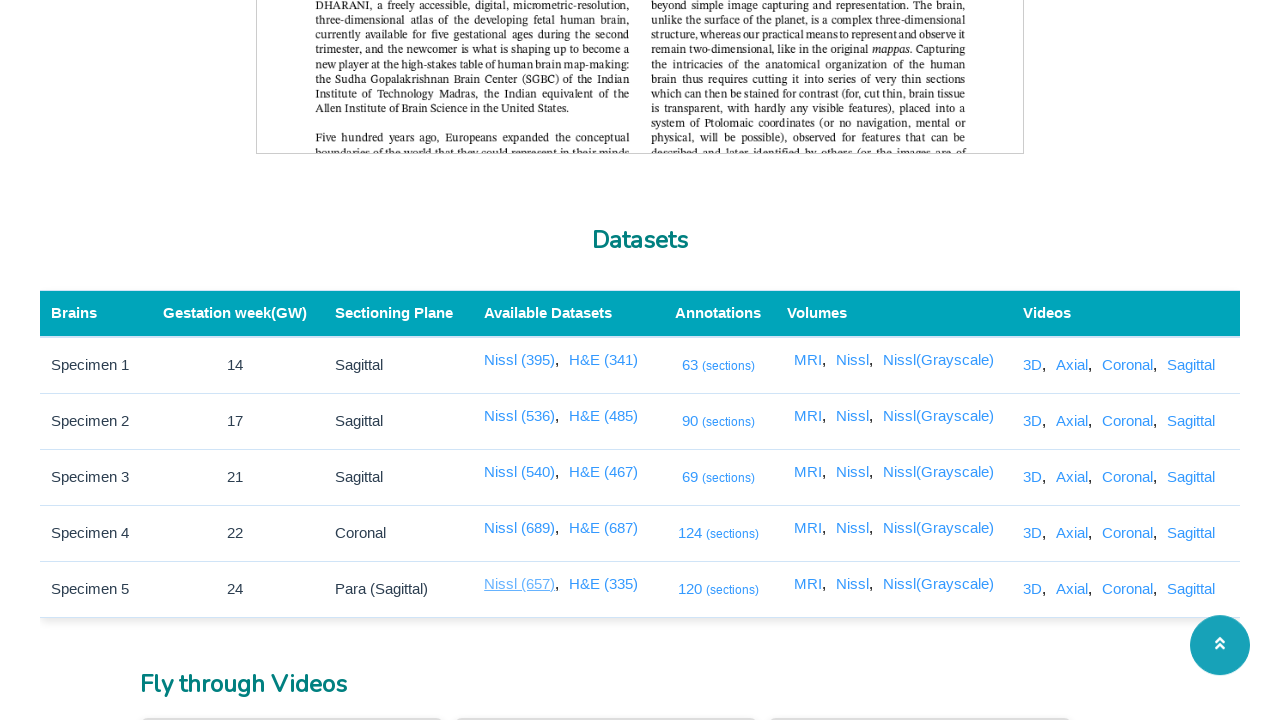

New page loaded and DOM content fully parsed
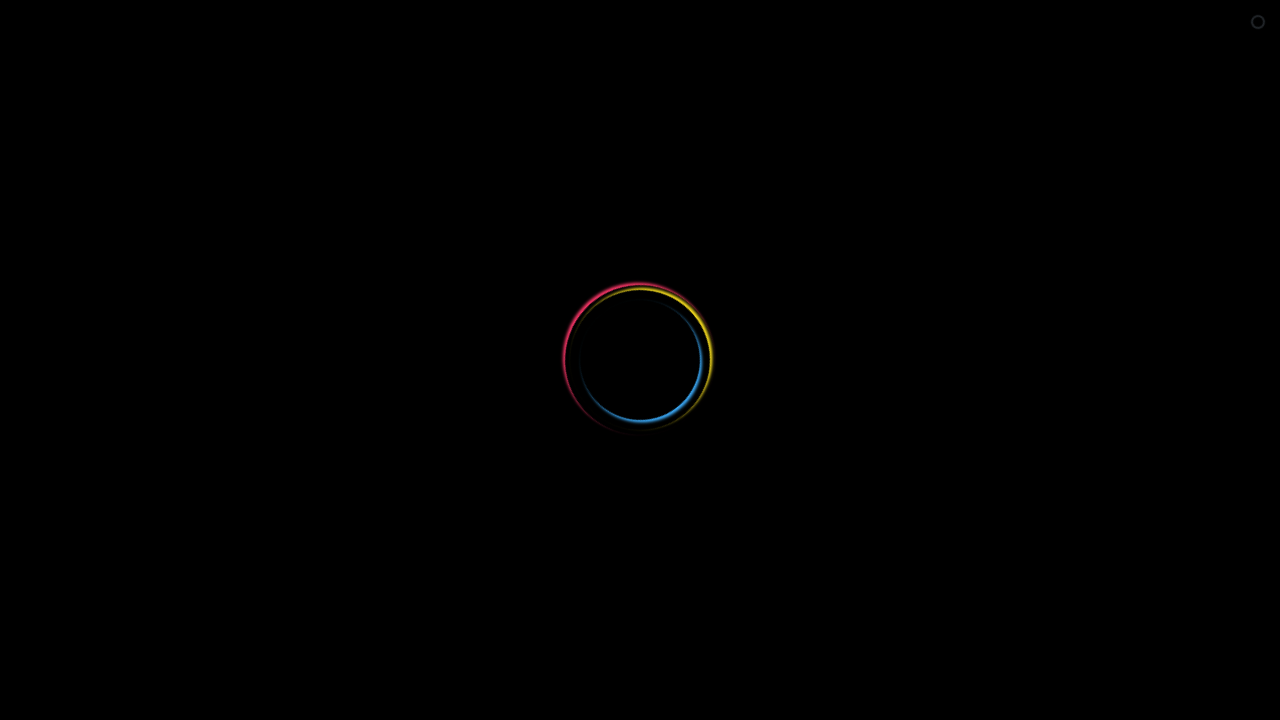

Closed the new tab/page
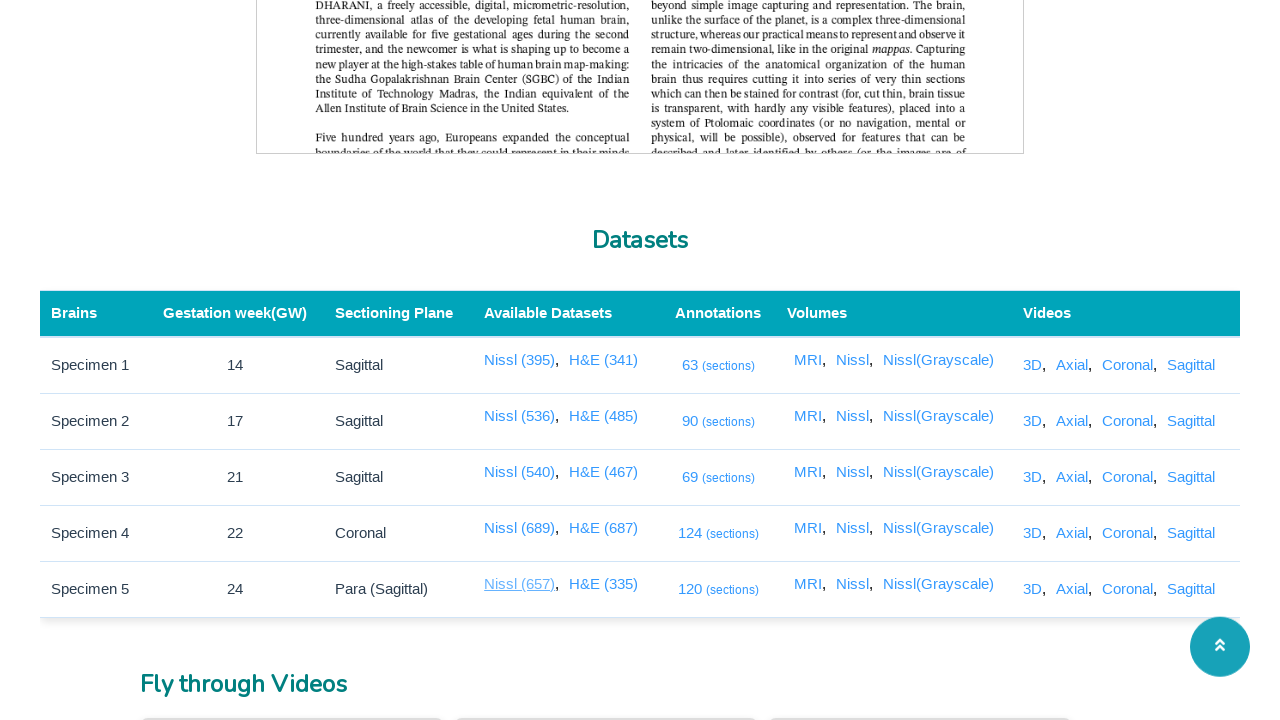

Clicked link with href '/code/2dviewer/annotation/public?type=hd&data=0&seriesType=HE' to open new tab at (604, 360) on a[href='/code/2dviewer/annotation/public?type=hd&data=0&seriesType=HE']
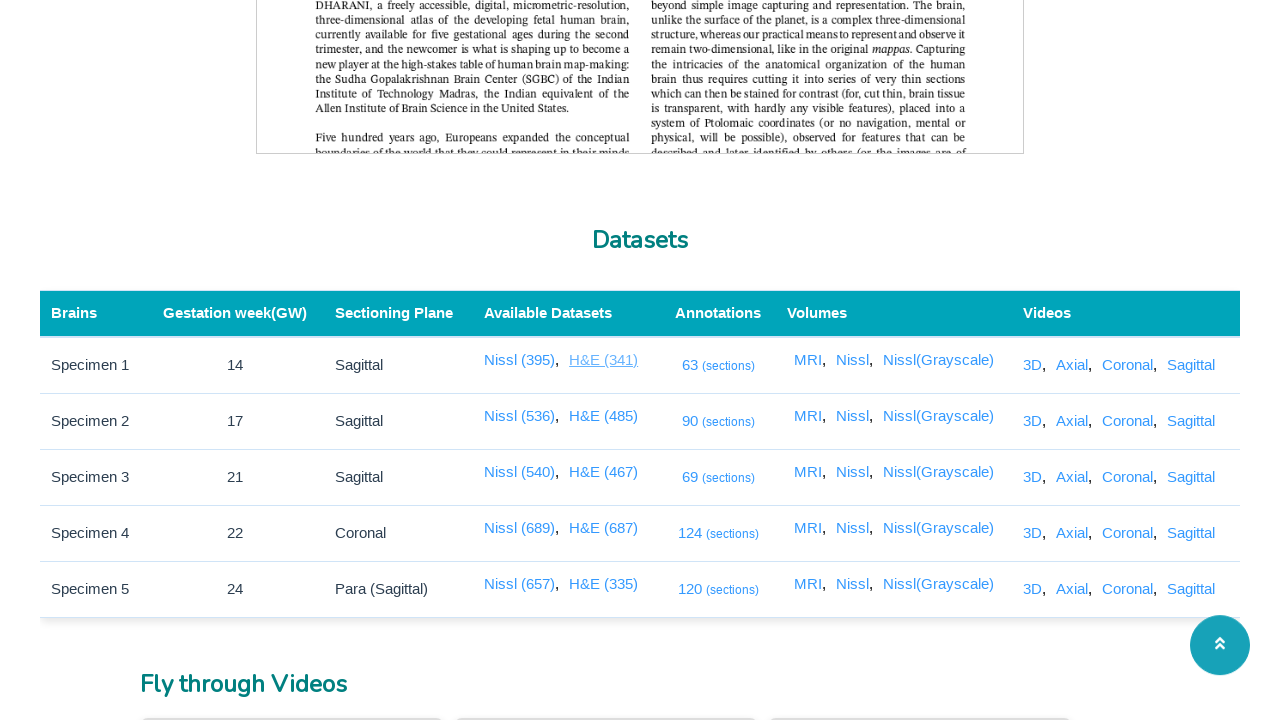

New tab/page object obtained
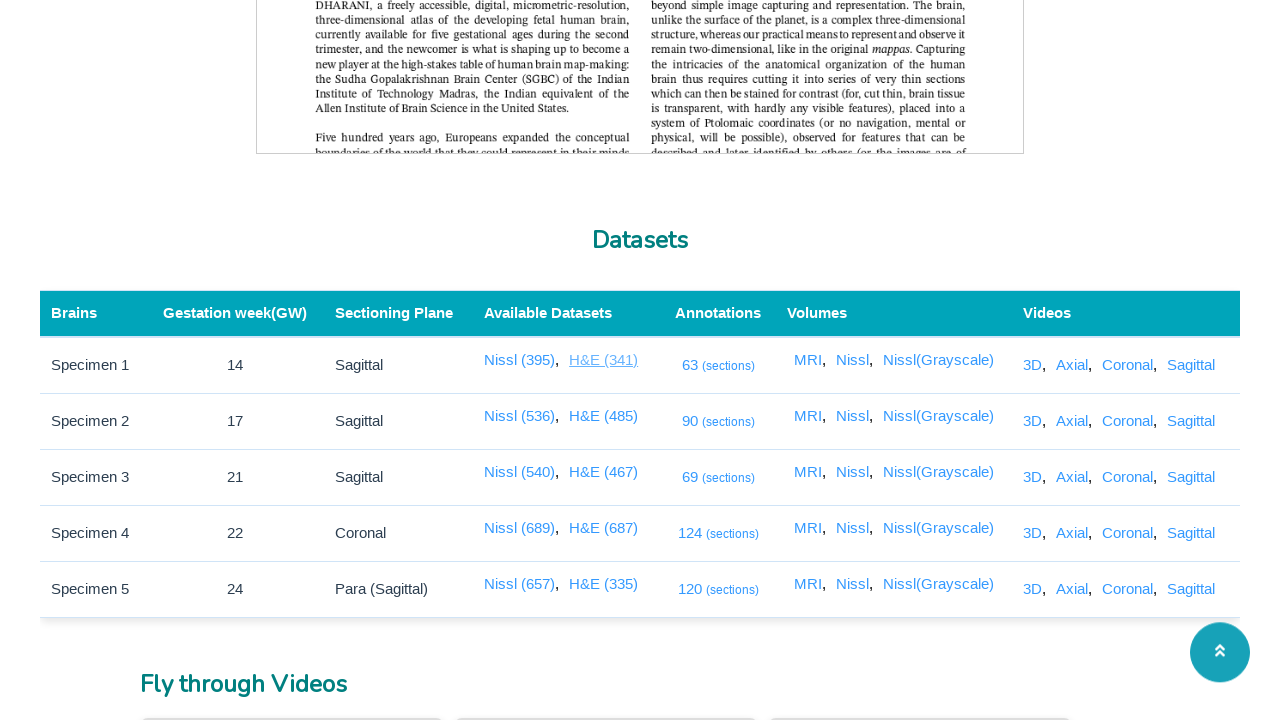

New page loaded and DOM content fully parsed
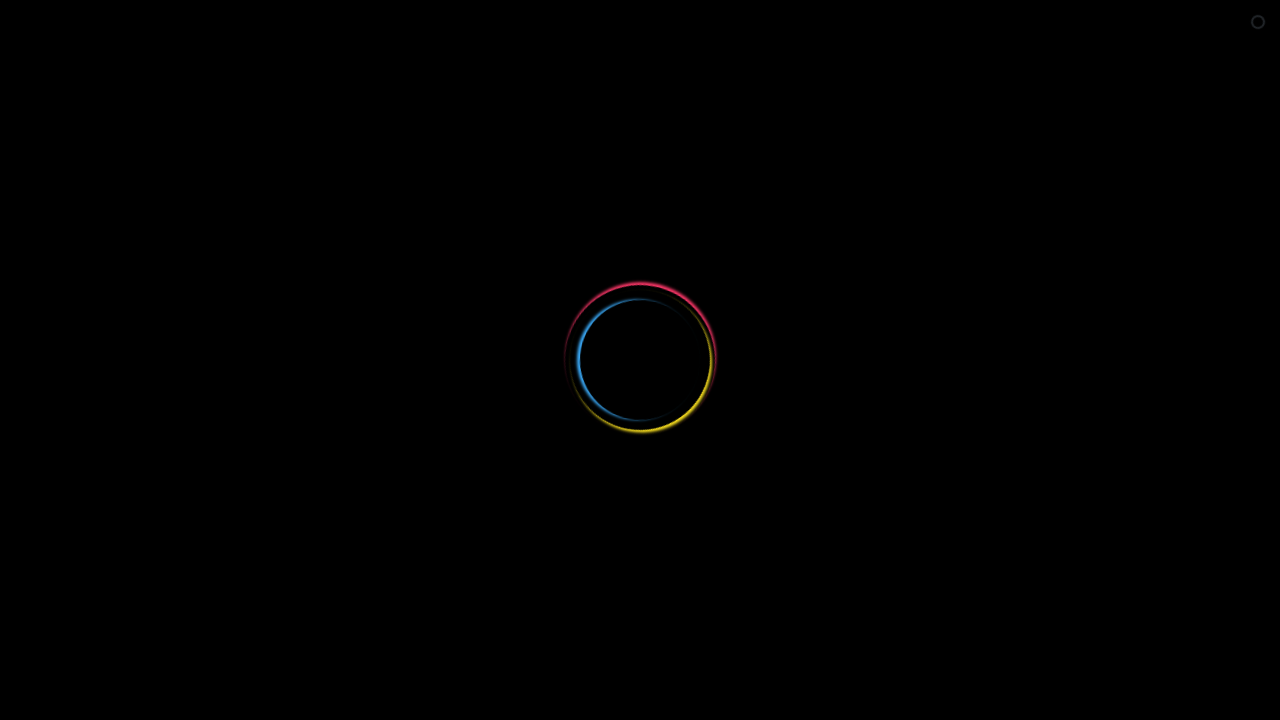

Closed the new tab/page
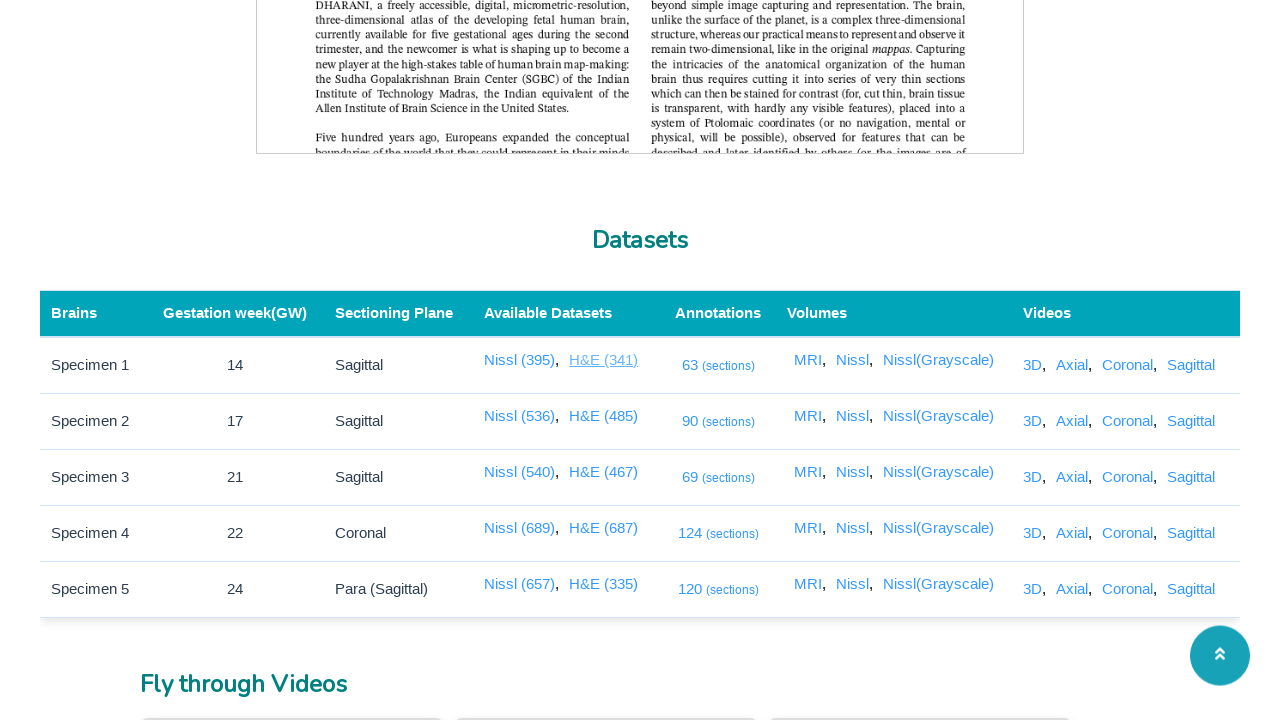

Clicked link with href '/code/2dviewer/annotation/public?type=hd&data=1&seriesType=HE' to open new tab at (604, 416) on a[href='/code/2dviewer/annotation/public?type=hd&data=1&seriesType=HE']
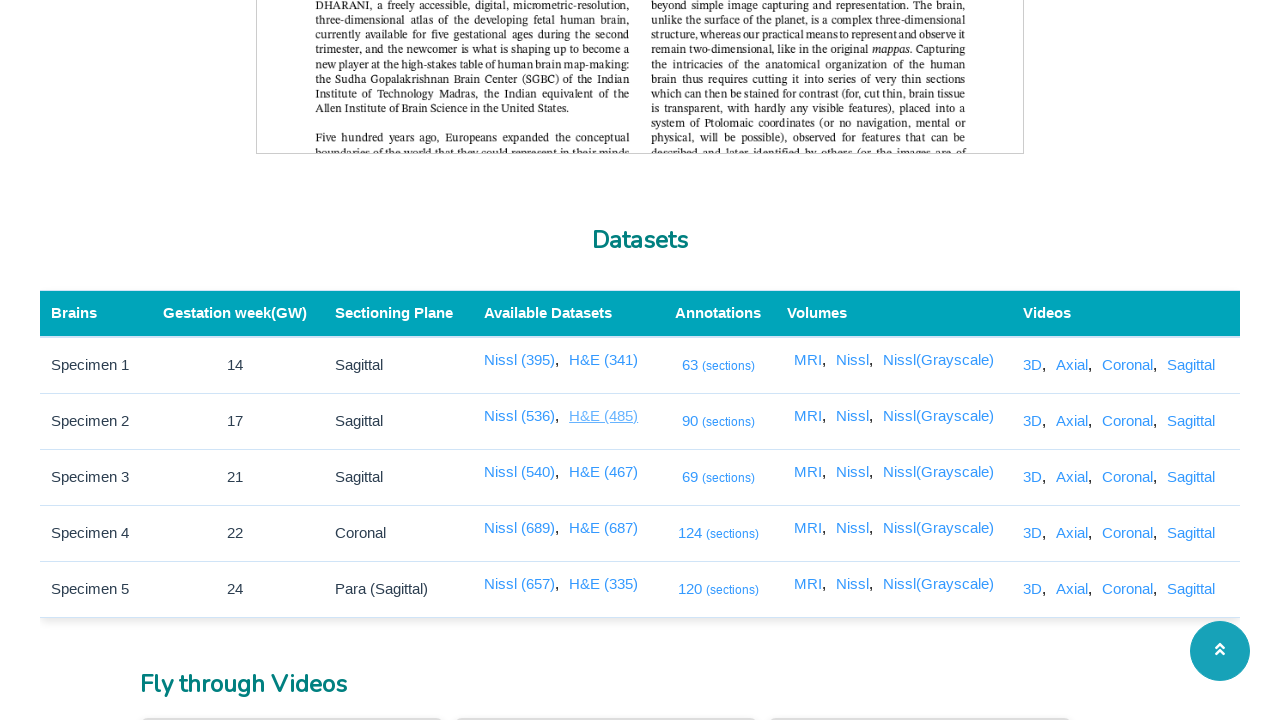

New tab/page object obtained
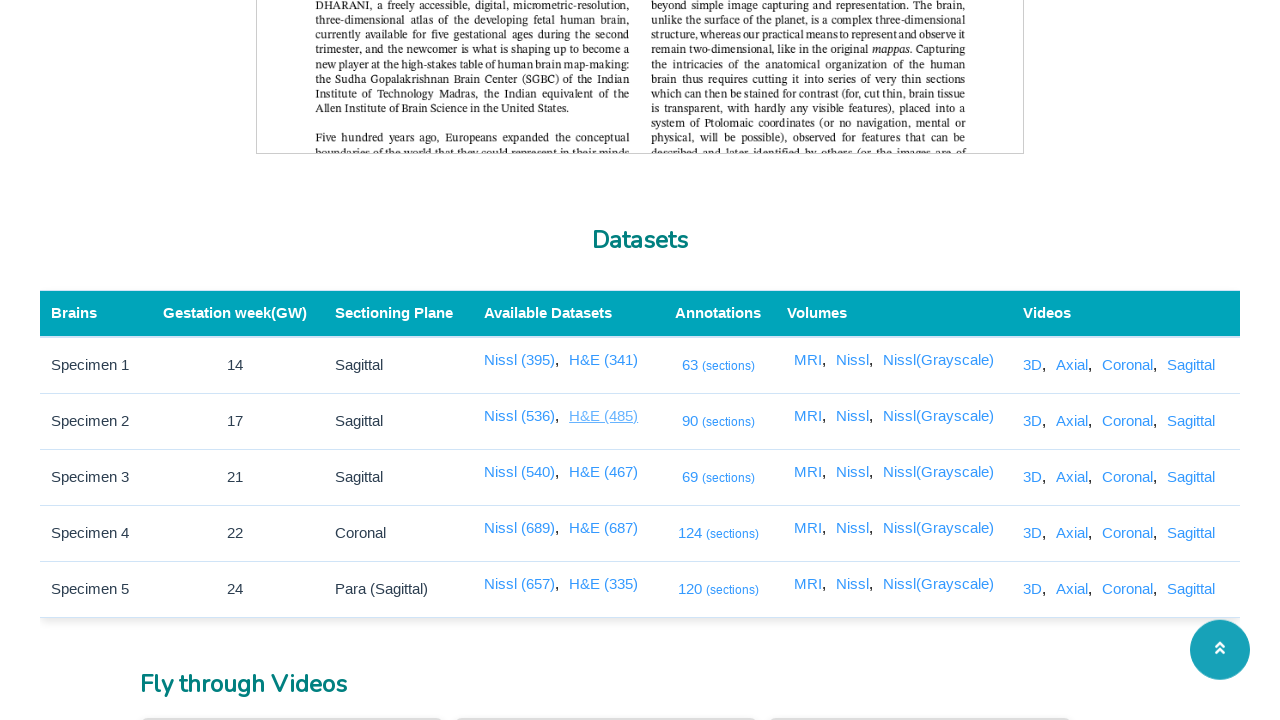

New page loaded and DOM content fully parsed
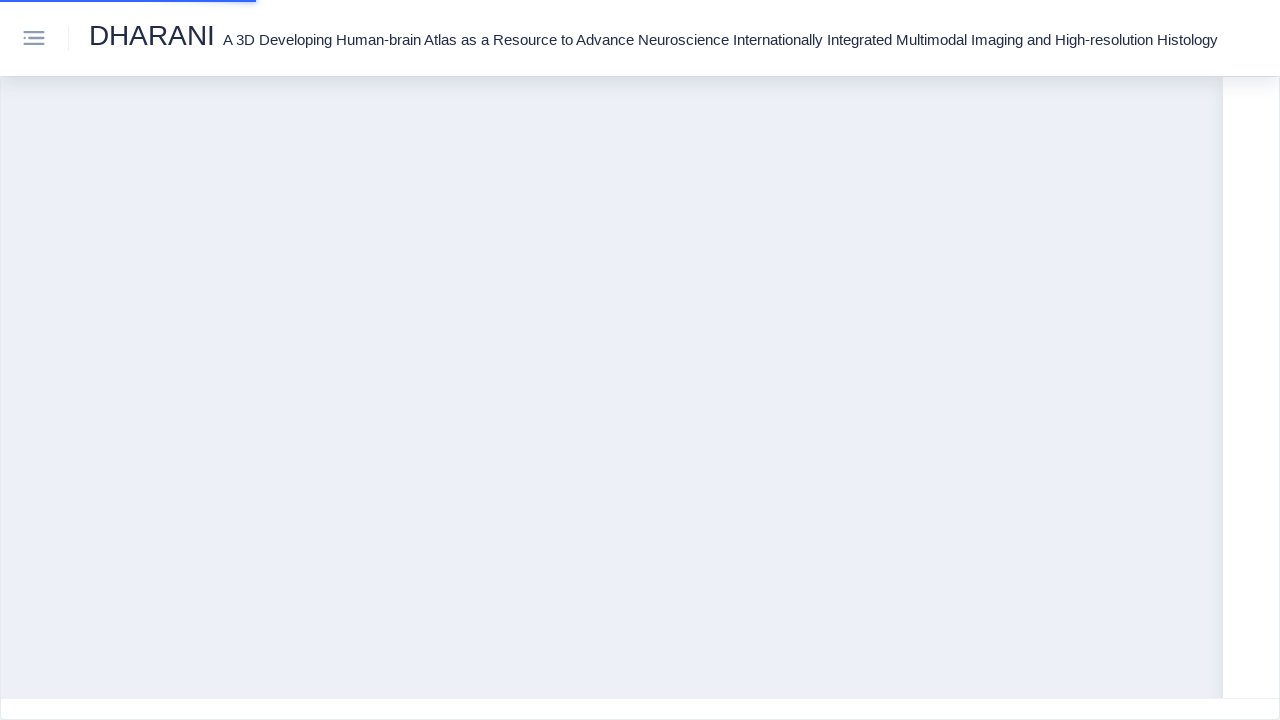

Closed the new tab/page
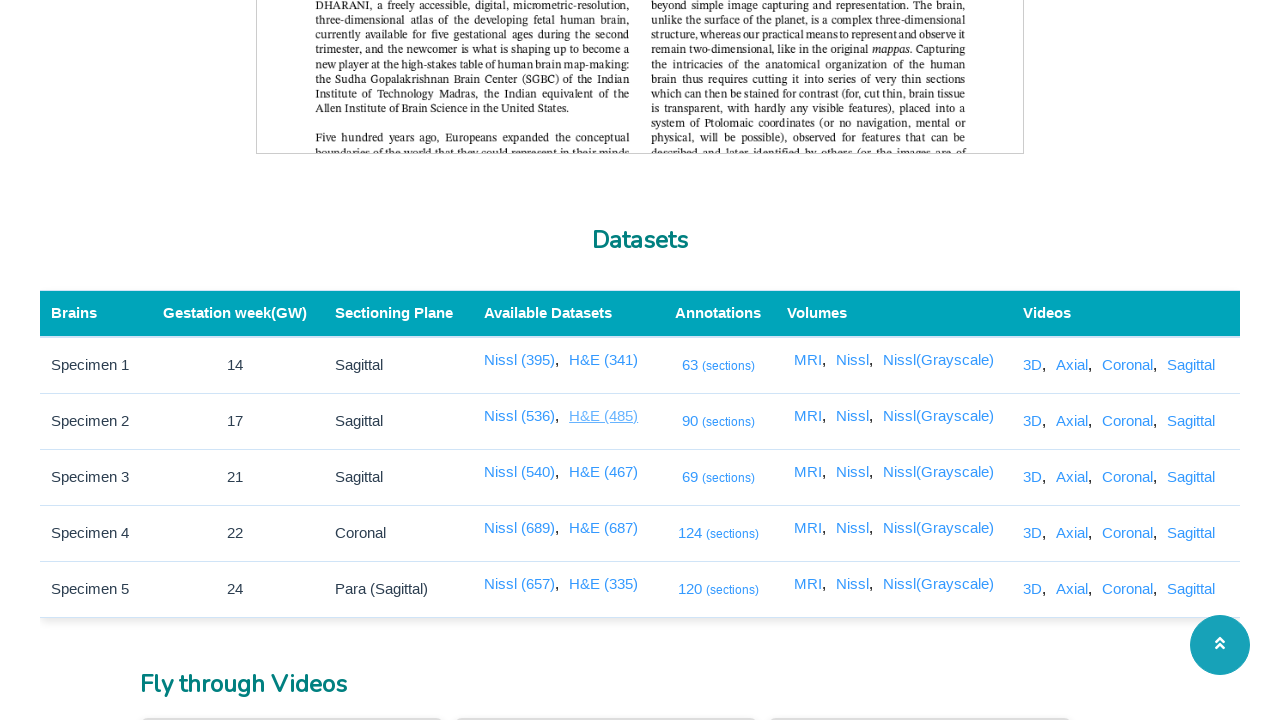

Clicked link with href '/code/2dviewer/annotation/public?type=hd&data=2&seriesType=HE' to open new tab at (604, 472) on a[href='/code/2dviewer/annotation/public?type=hd&data=2&seriesType=HE']
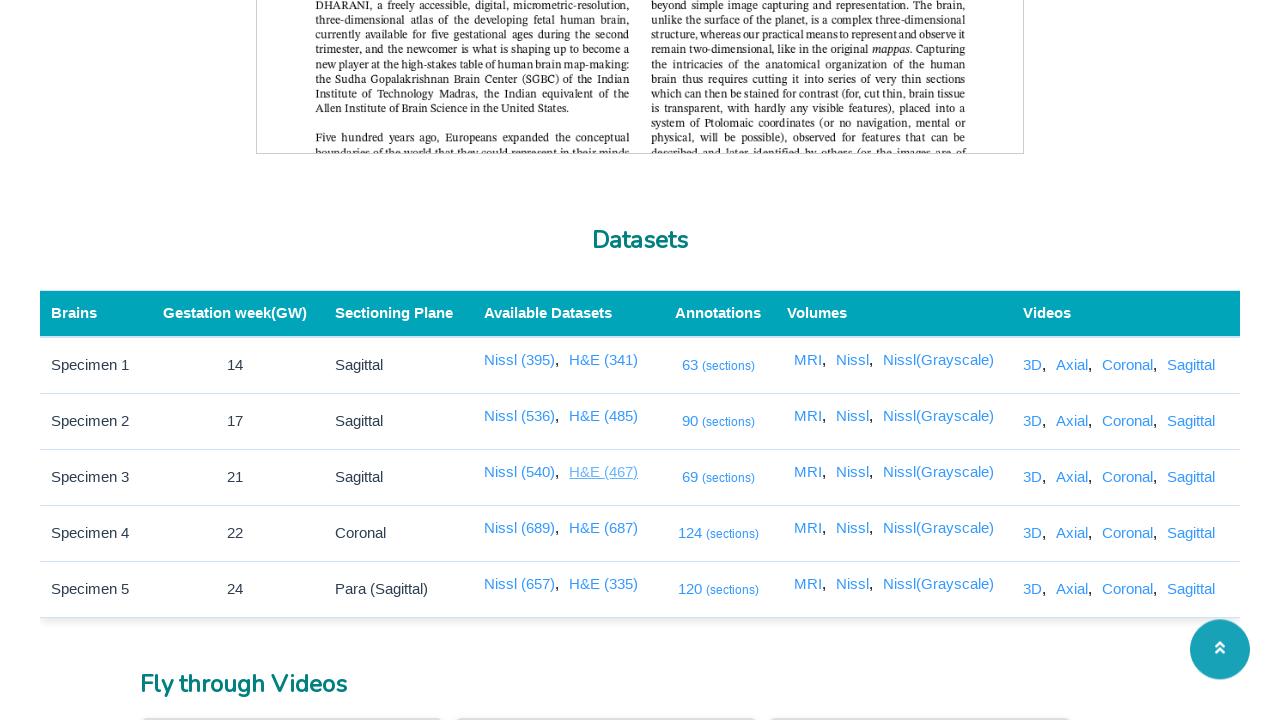

New tab/page object obtained
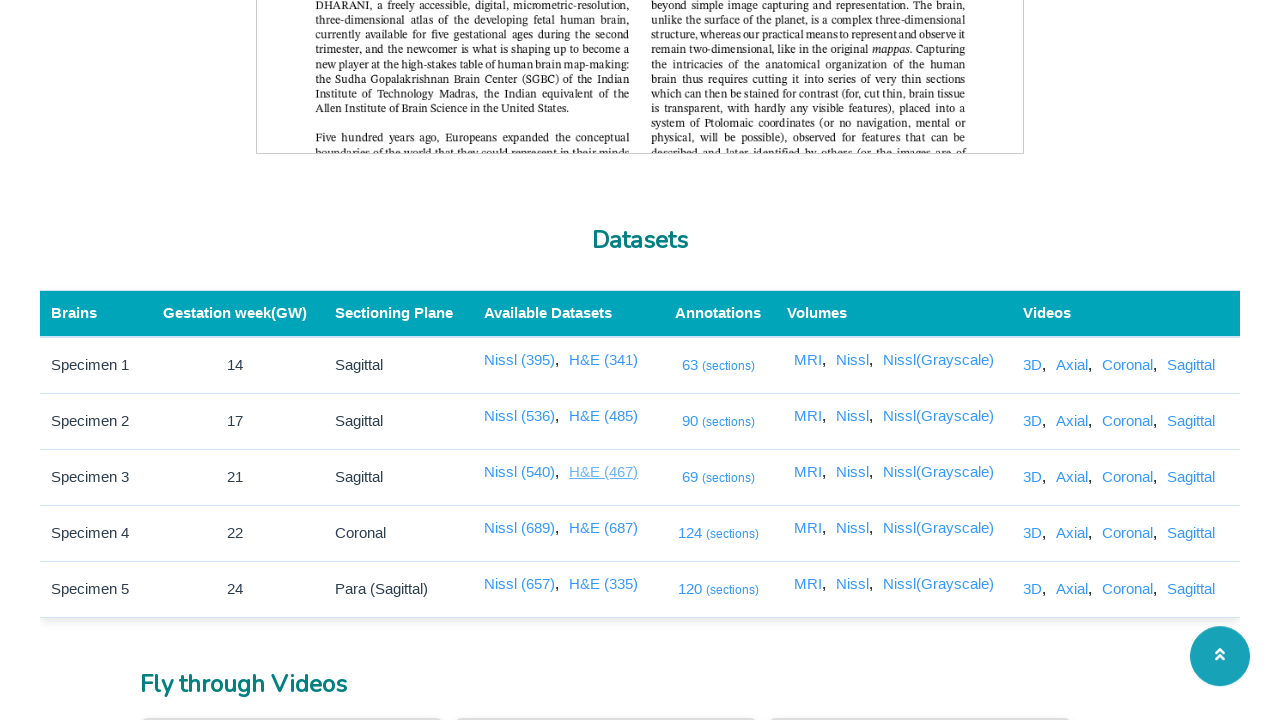

New page loaded and DOM content fully parsed
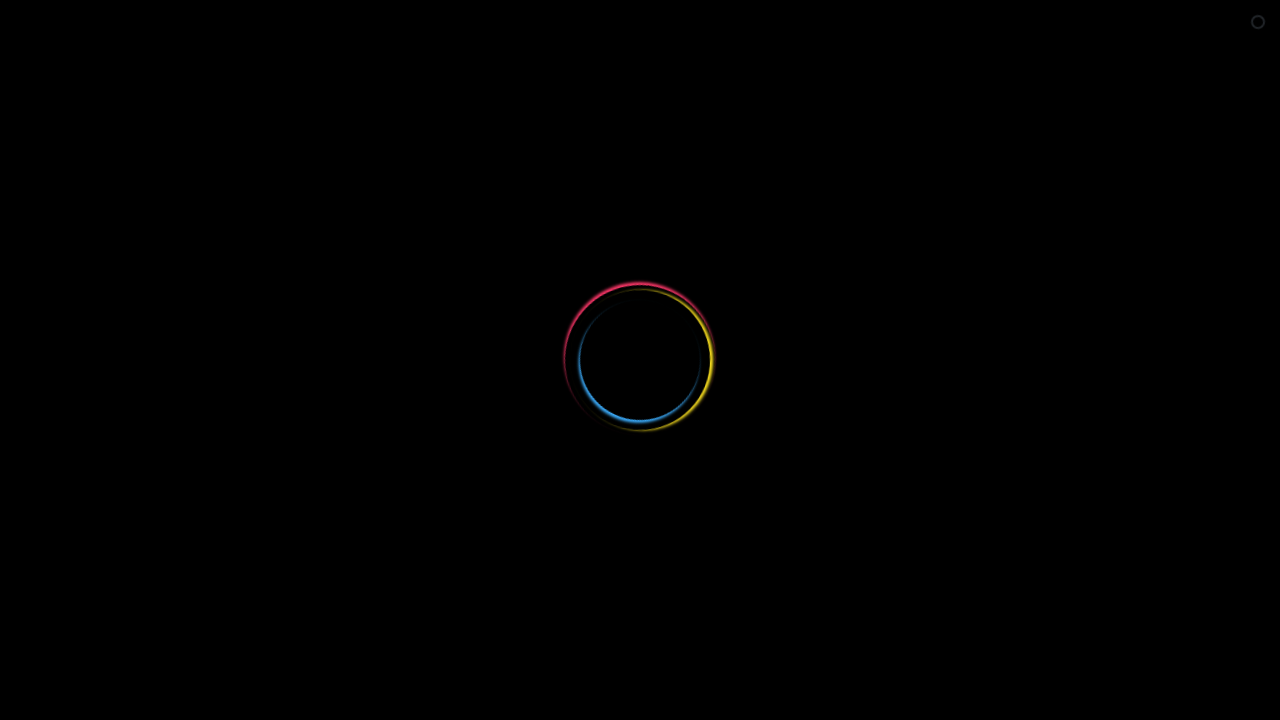

Closed the new tab/page
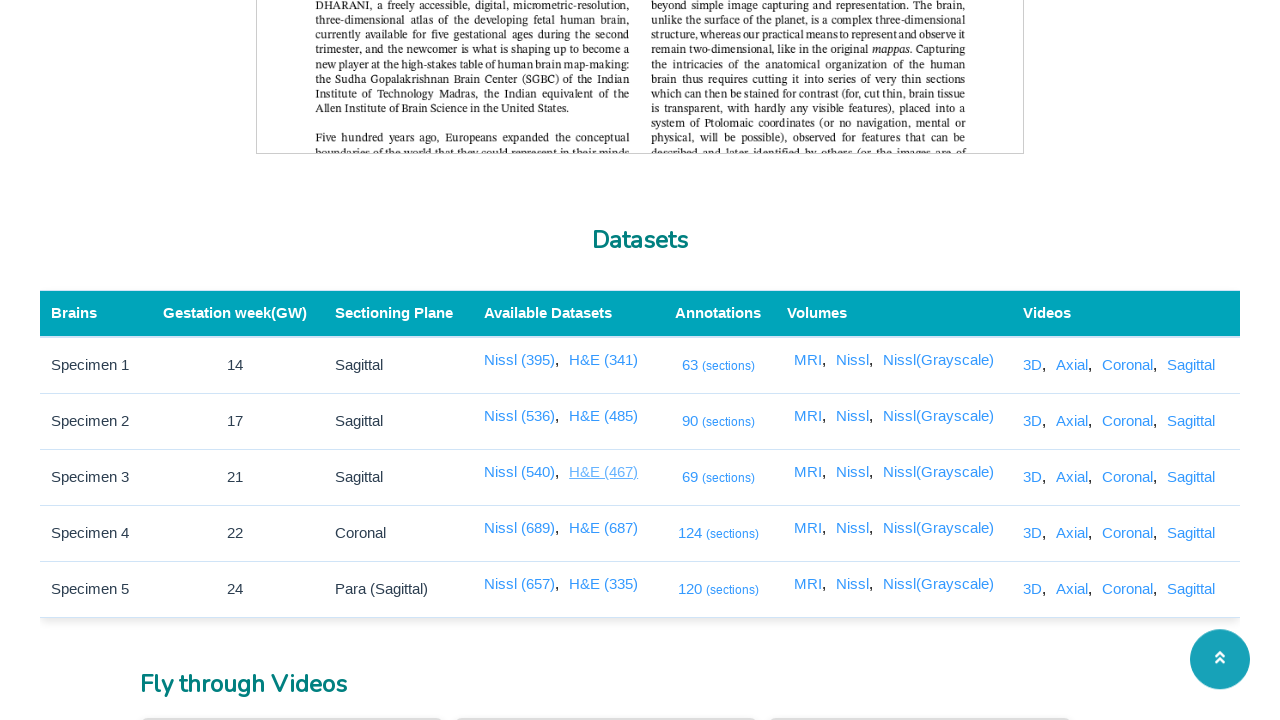

Clicked link with href '/code/2dviewer/annotation/public?type=hd&data=3&seriesType=HE' to open new tab at (604, 528) on a[href='/code/2dviewer/annotation/public?type=hd&data=3&seriesType=HE']
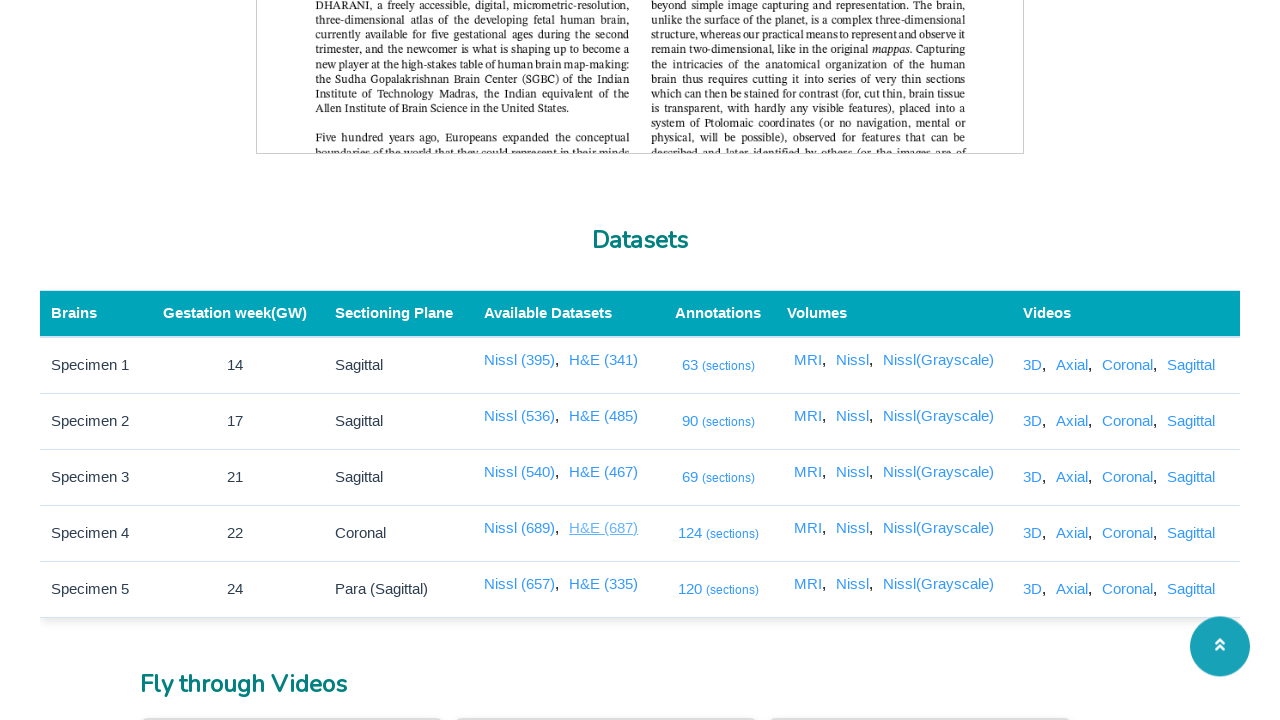

New tab/page object obtained
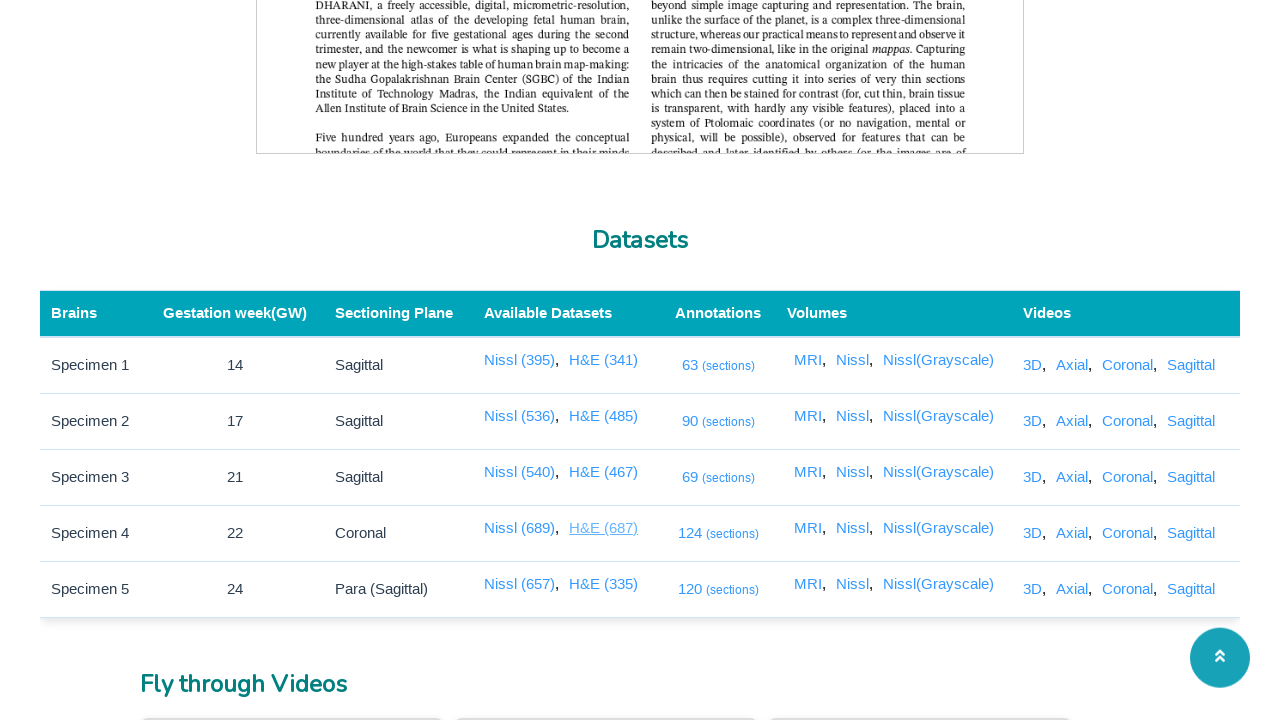

New page loaded and DOM content fully parsed
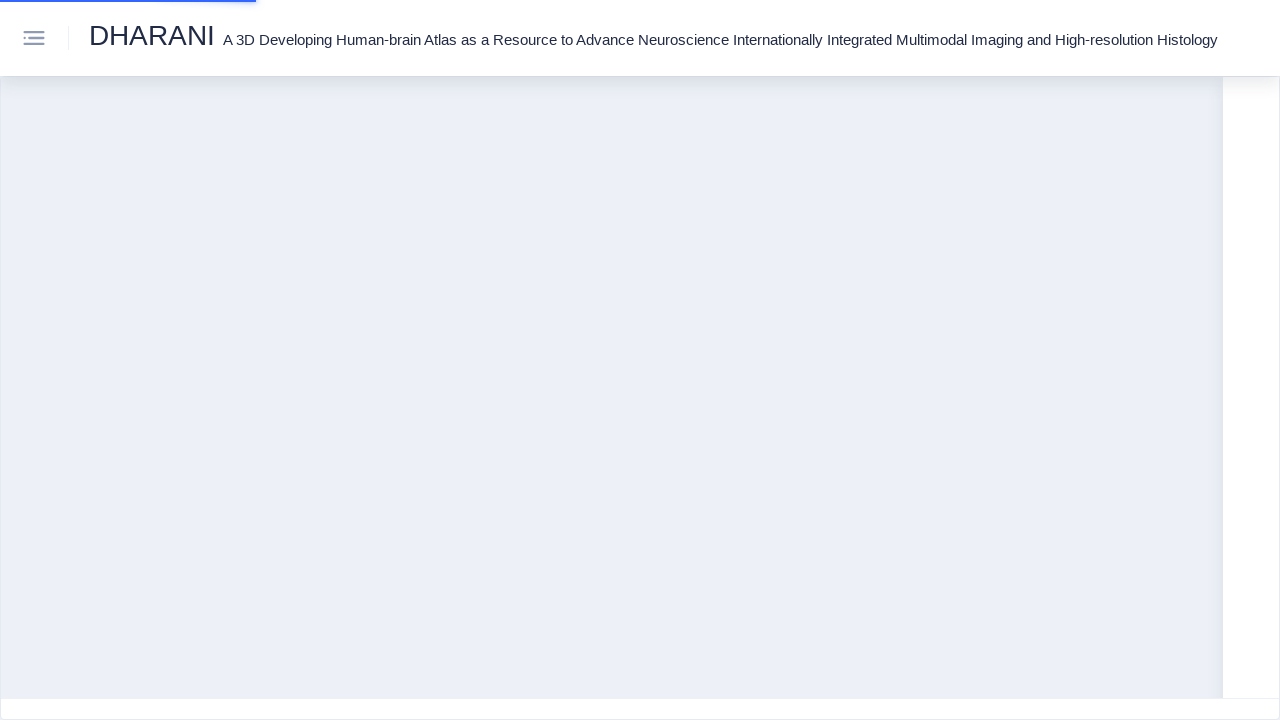

Closed the new tab/page
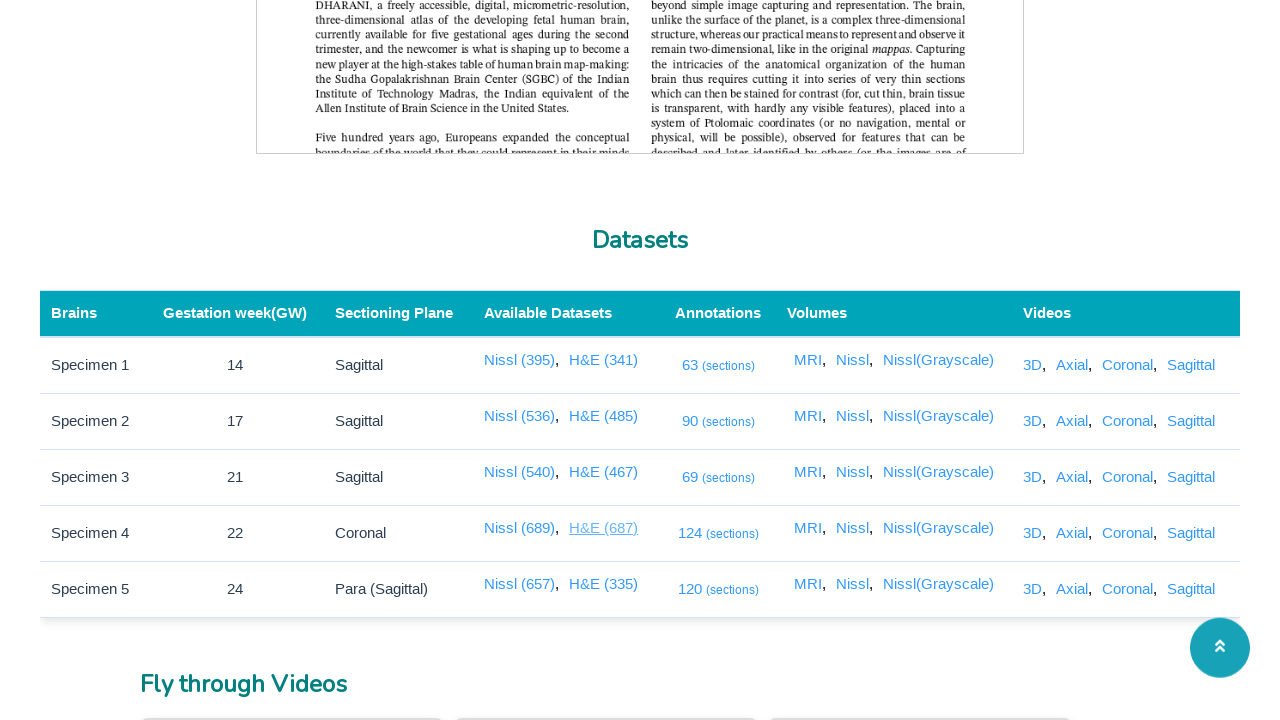

Clicked link with href '/code/2dviewer/annotation/public?type=hd&data=4&seriesType=HE' to open new tab at (604, 584) on a[href='/code/2dviewer/annotation/public?type=hd&data=4&seriesType=HE']
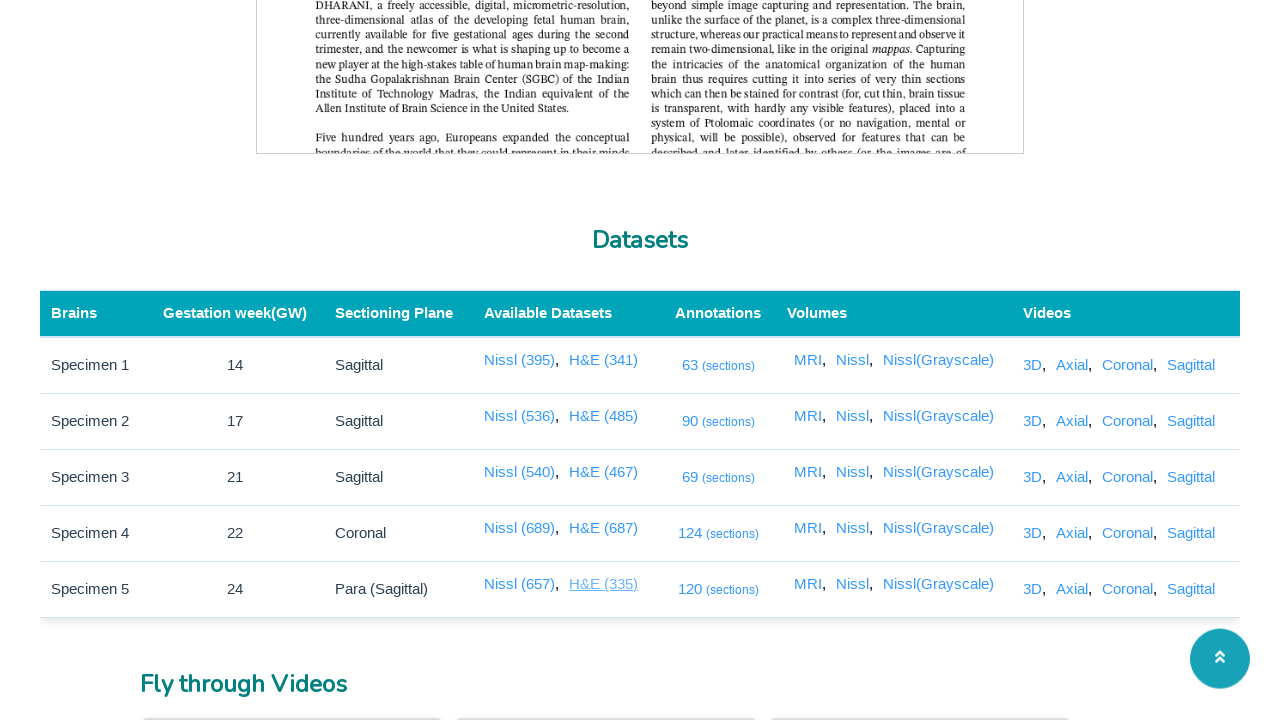

New tab/page object obtained
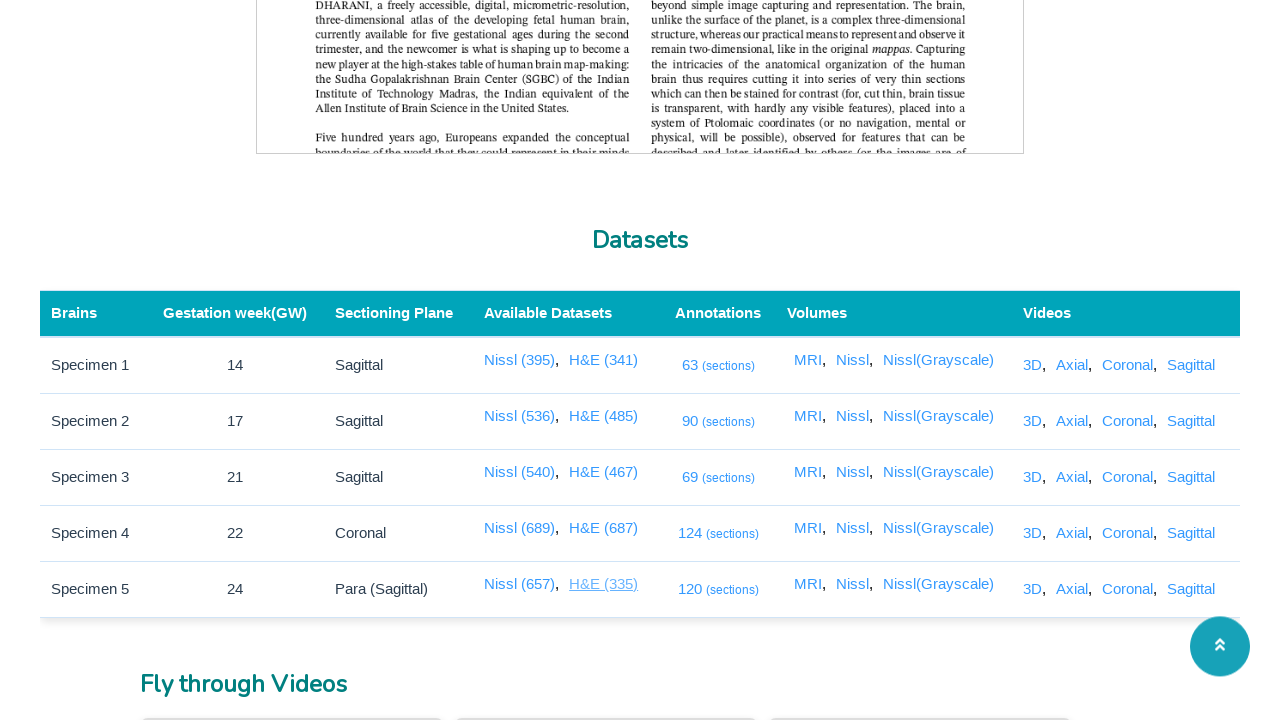

New page loaded and DOM content fully parsed
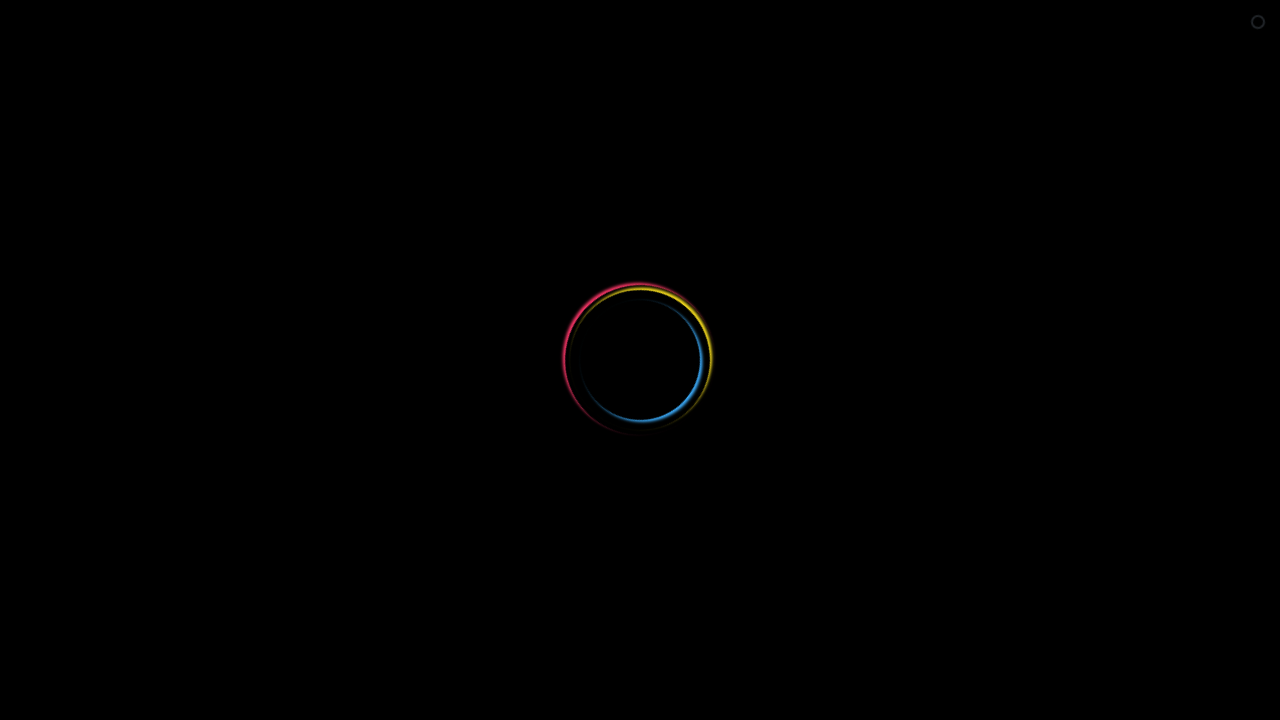

Closed the new tab/page
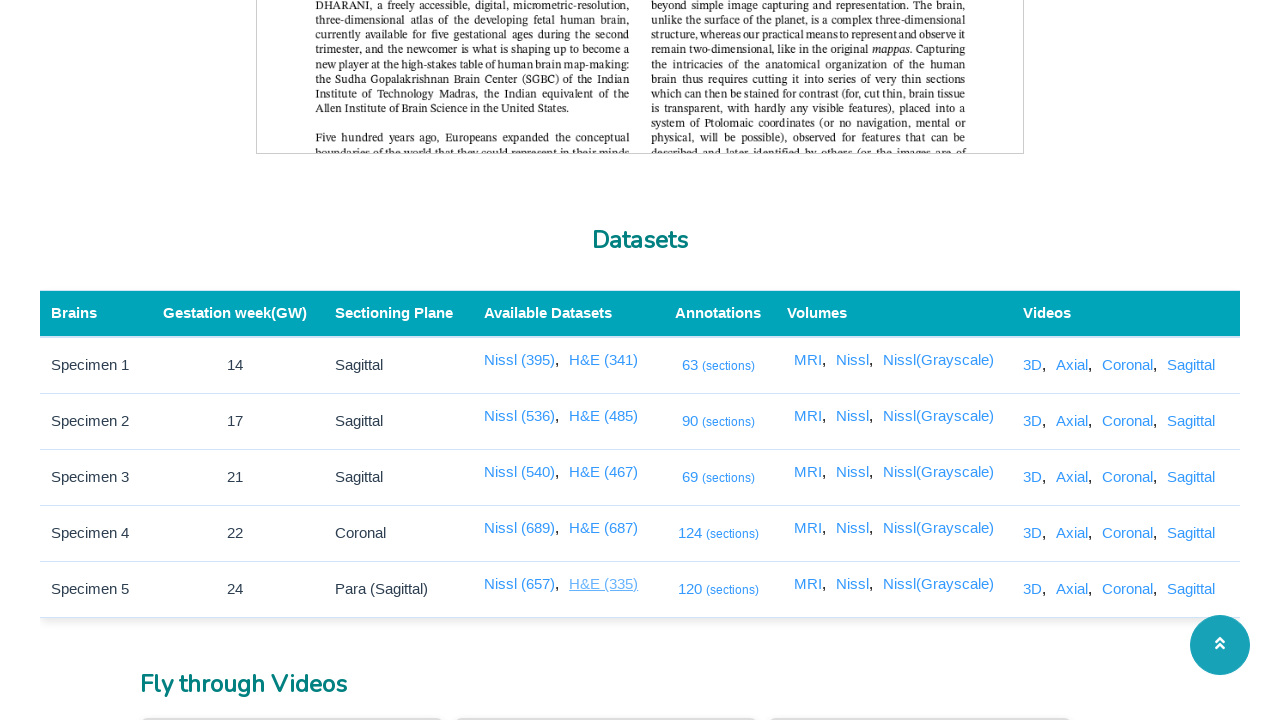

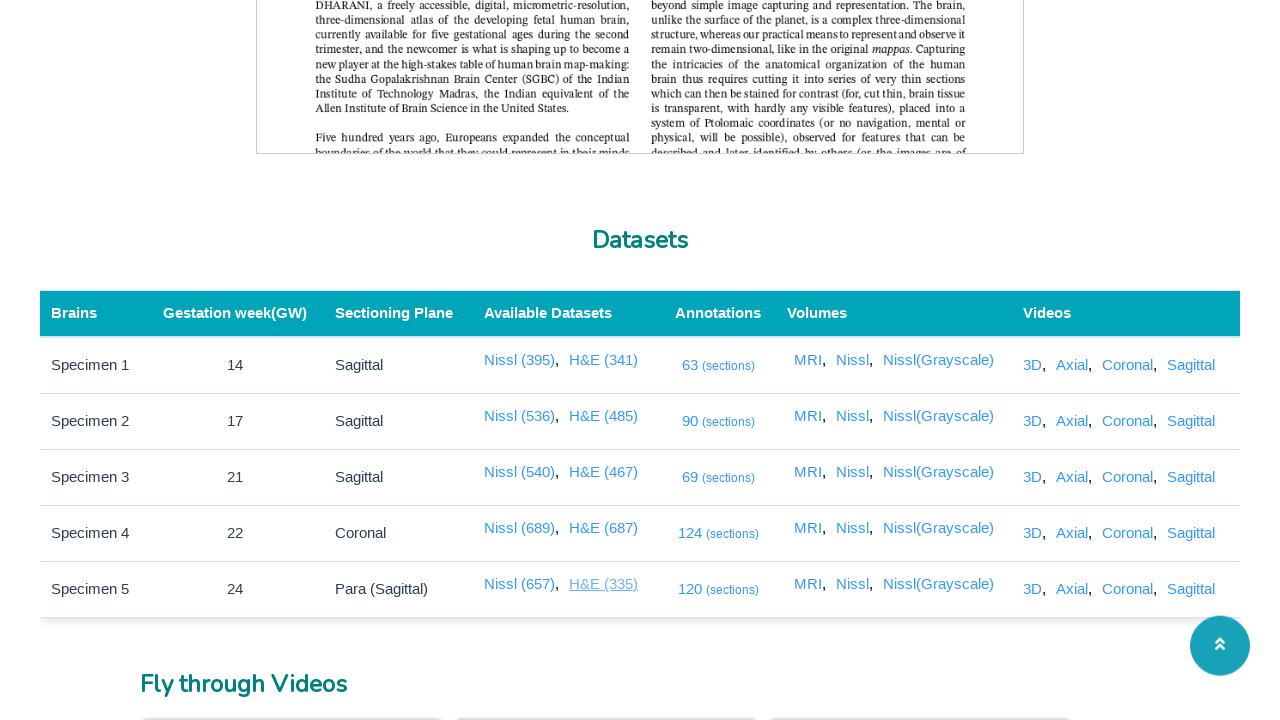